Tests a text box form by filling name, email, and address fields with randomly generated data and submitting the form 6 times

Starting URL: https://demoqa.com/text-box

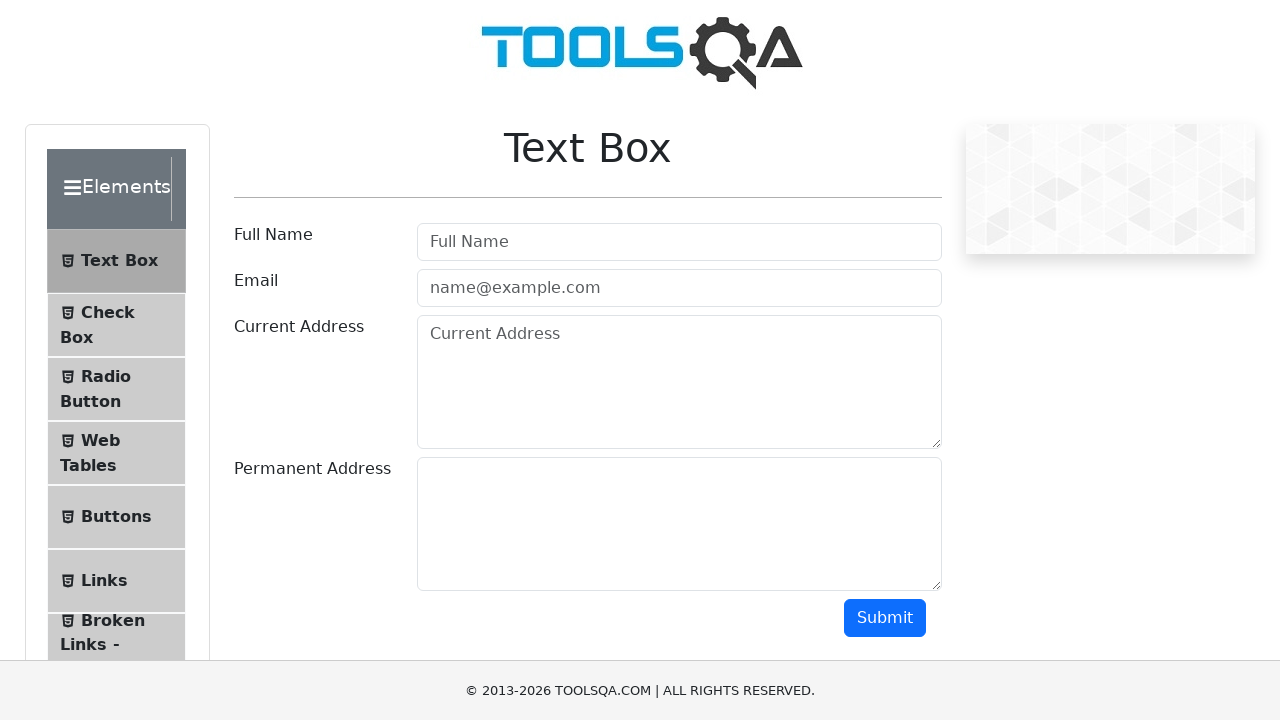

Filled userName field with 'Stephany' on #userName
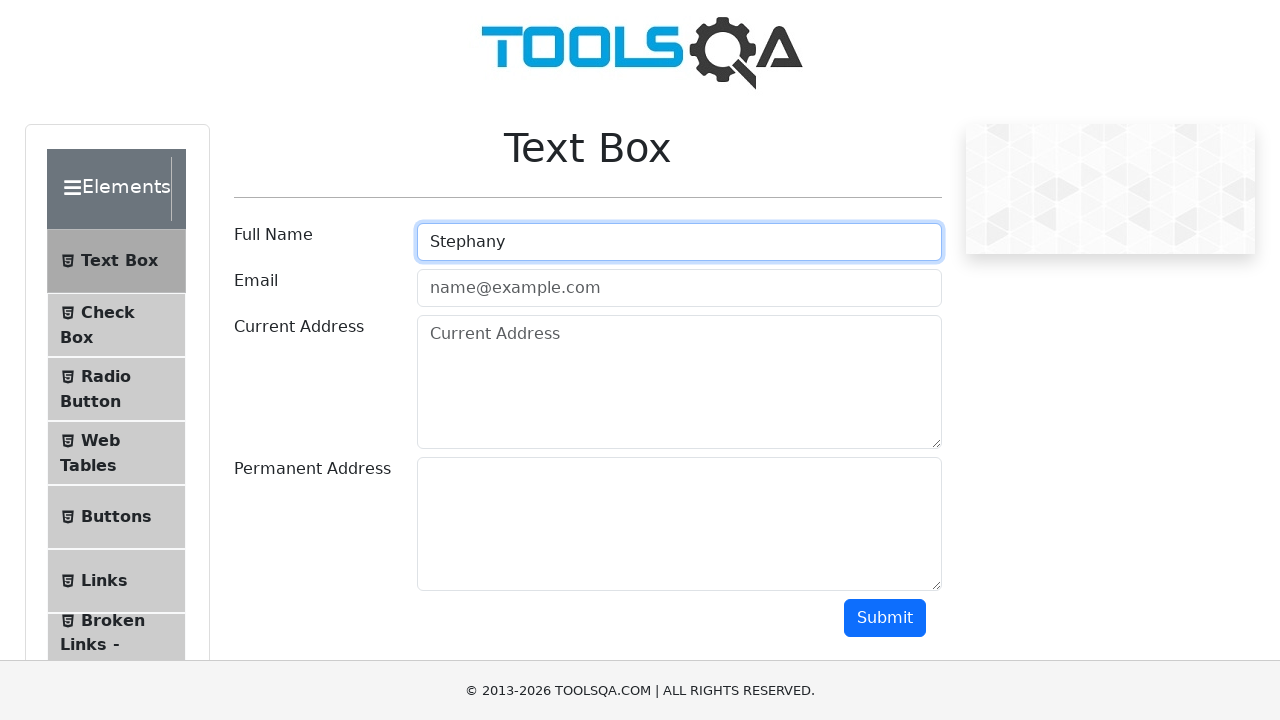

Filled userEmail field with 'juan@gmail.com' on #userEmail
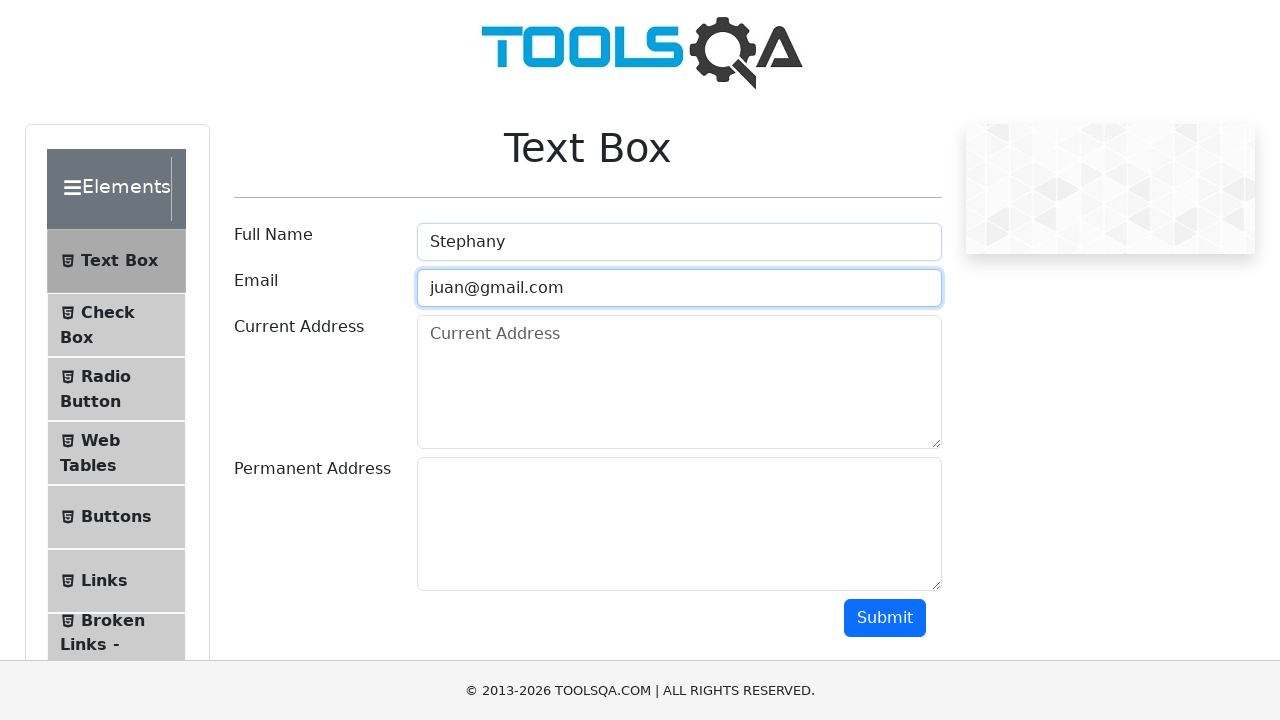

Filled currentAddress field with 'Current Address 905' on #currentAddress
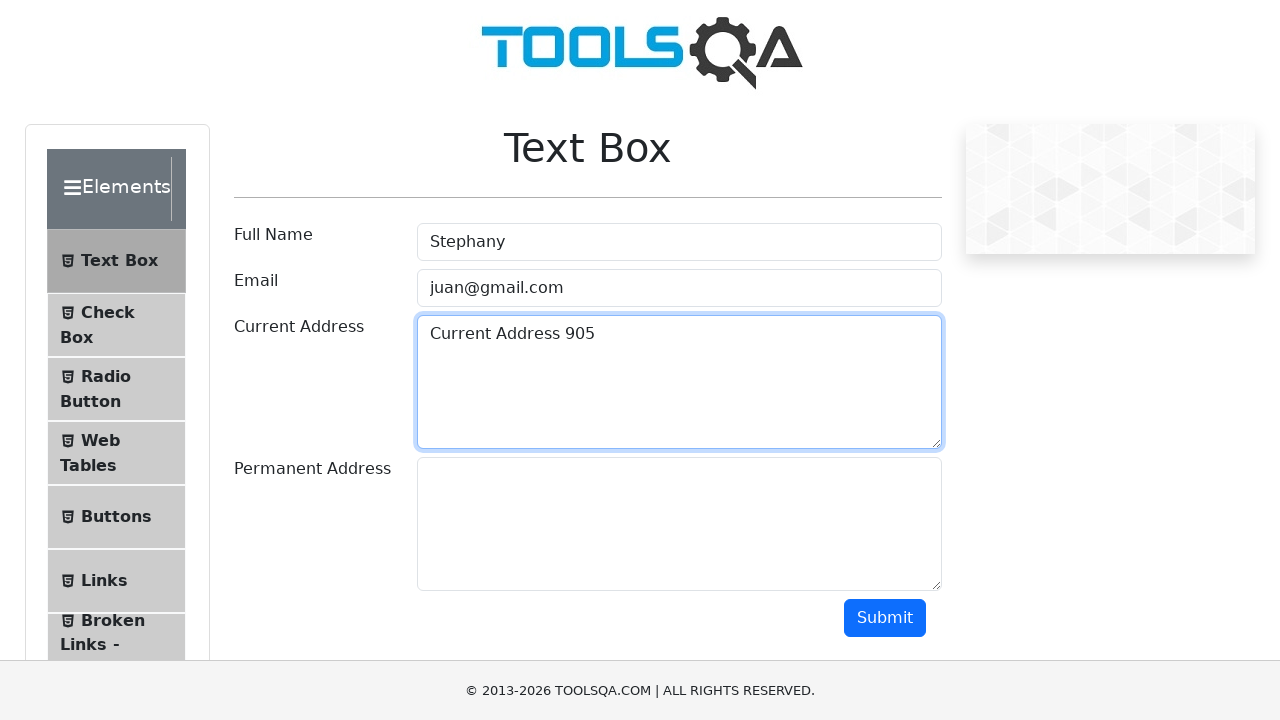

Filled permanentAddress field with 'Permanent Address 905' on #permanentAddress
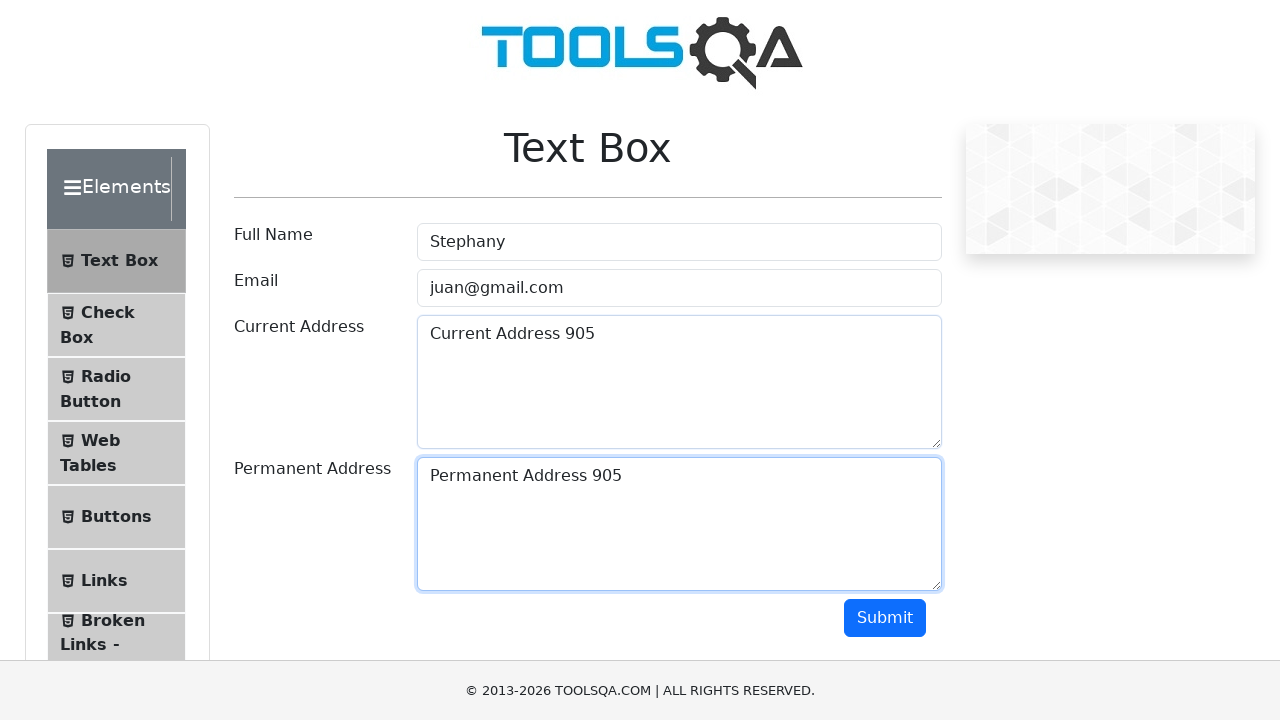

Scrolled down to reveal submit button
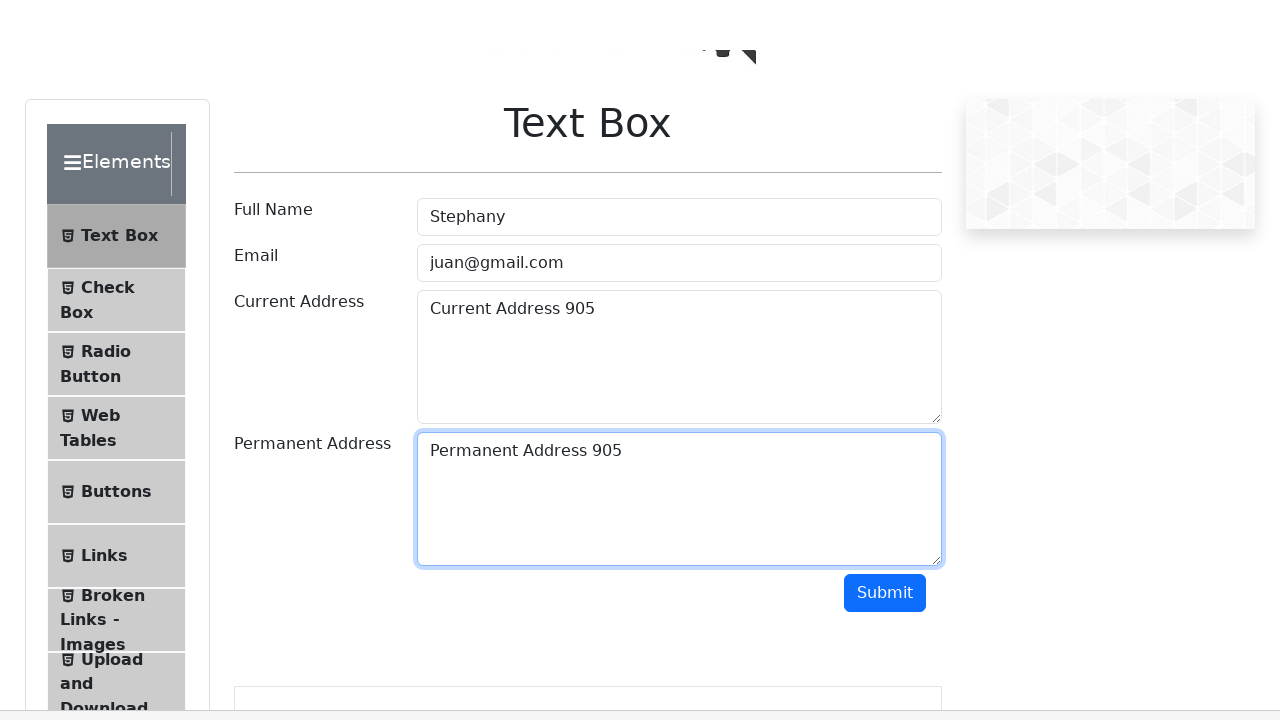

Clicked submit button (iteration 1/6) at (885, 318) on #submit
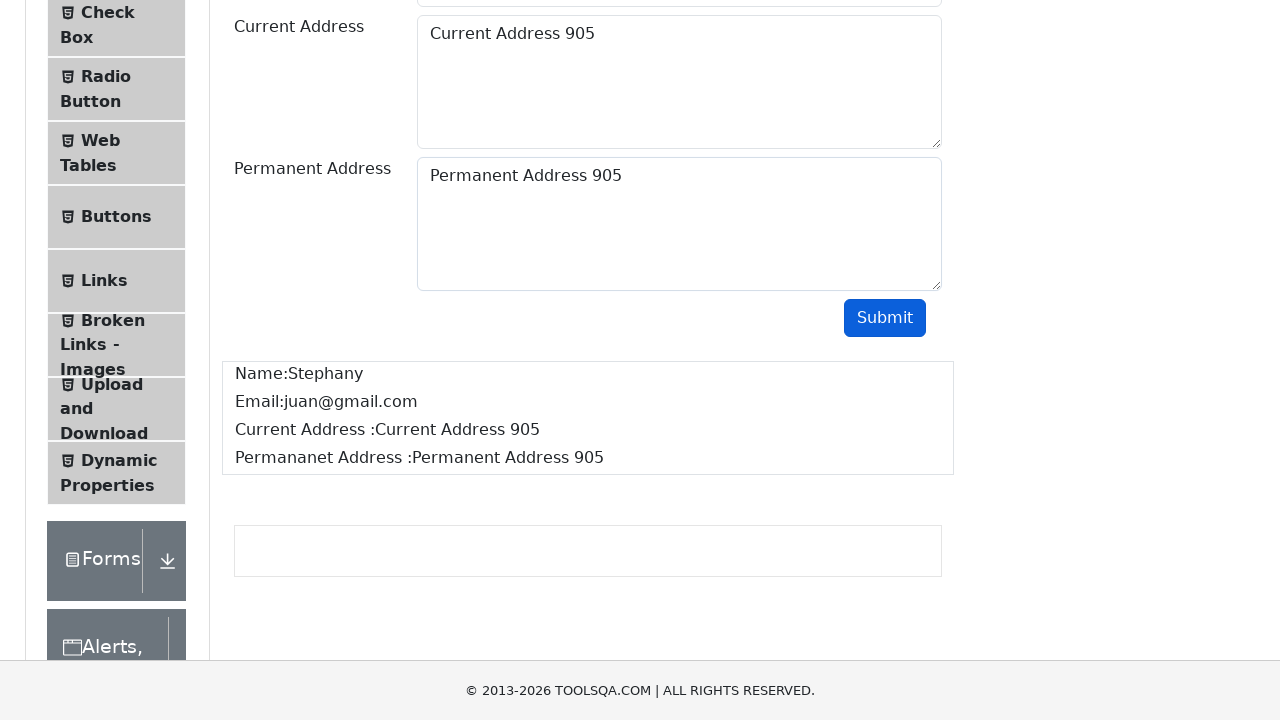

Waited 500ms for form to process
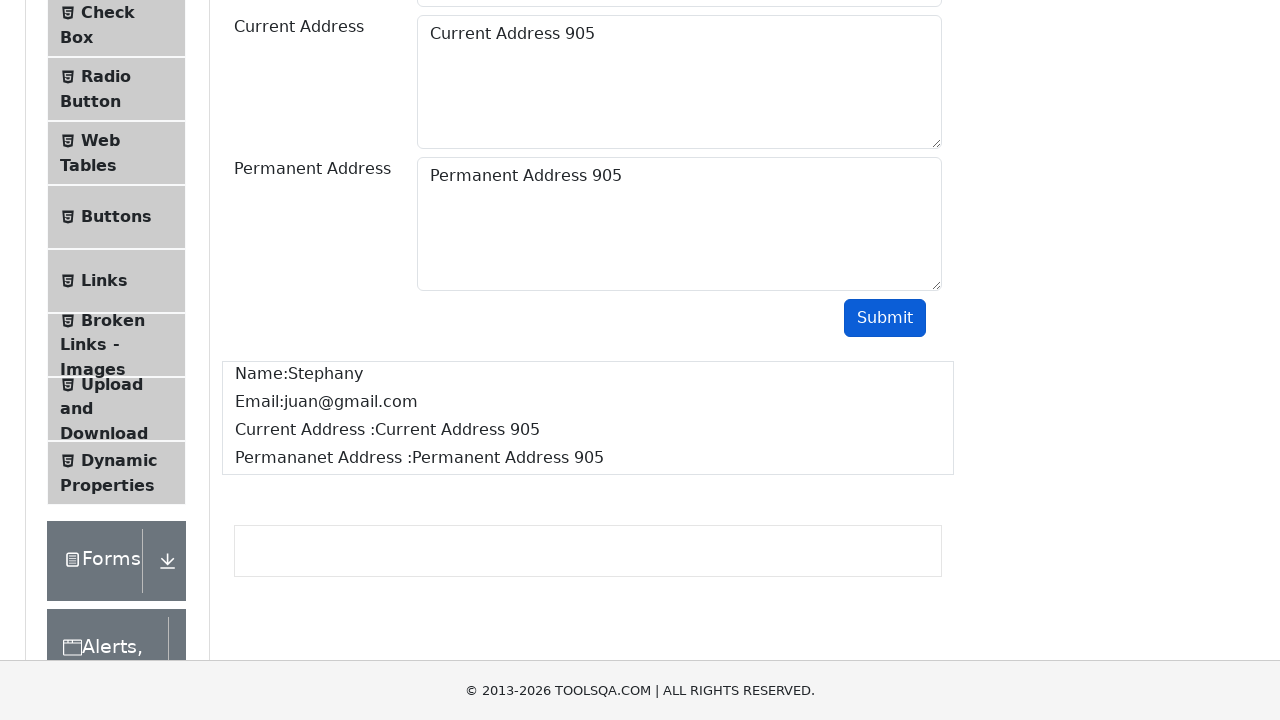

Filled userName field with 'Carlos' on #userName
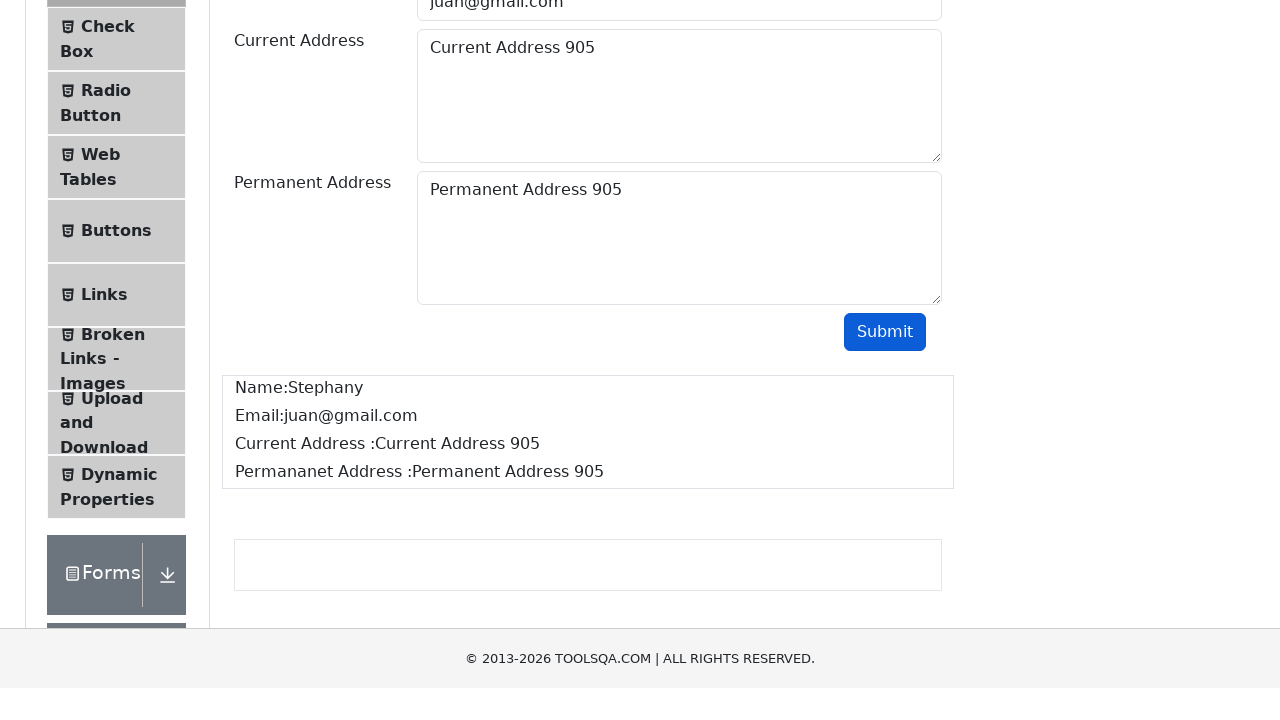

Filled userEmail field with 'karen@gmail.com' on #userEmail
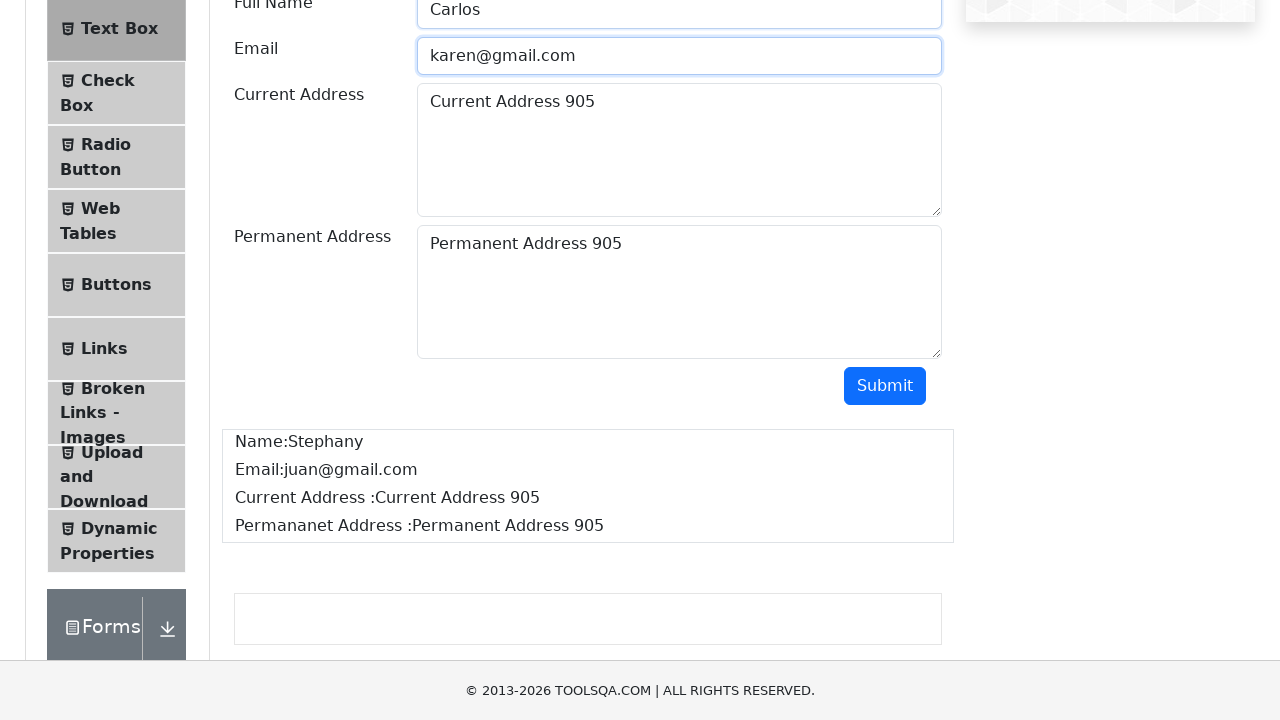

Filled currentAddress field with 'Current Address 32' on #currentAddress
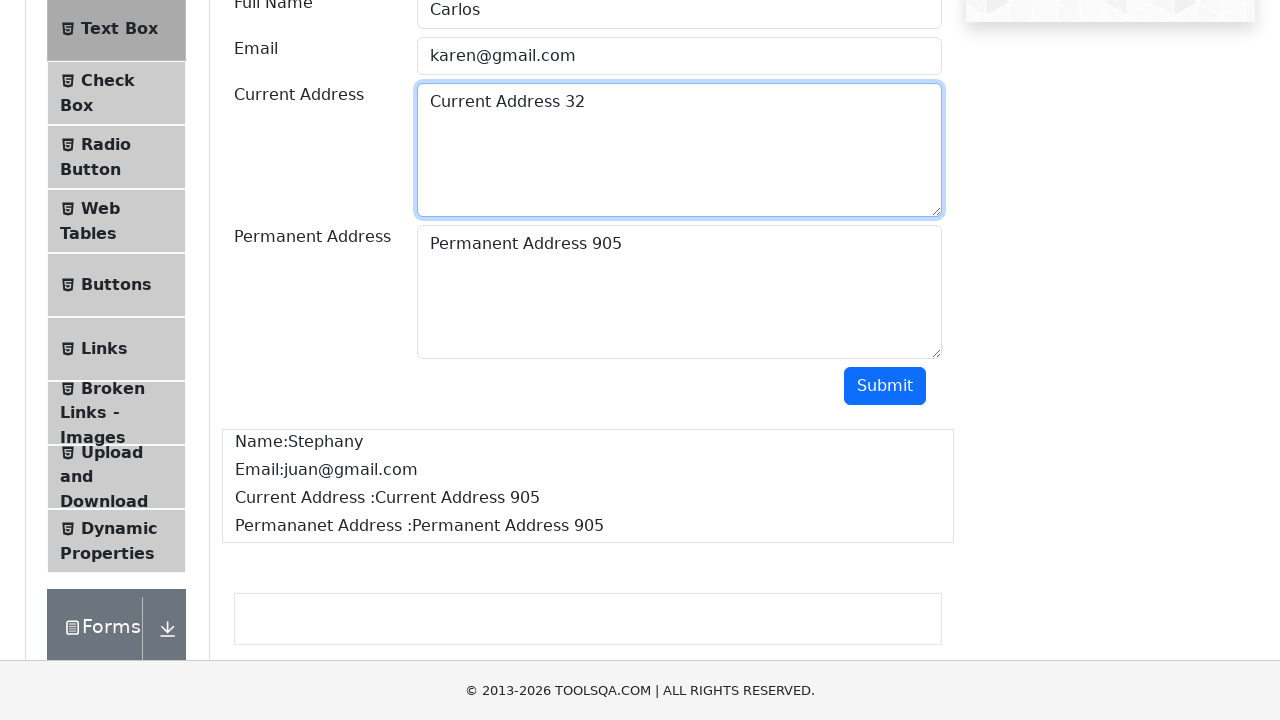

Filled permanentAddress field with 'Permanent Address 32' on #permanentAddress
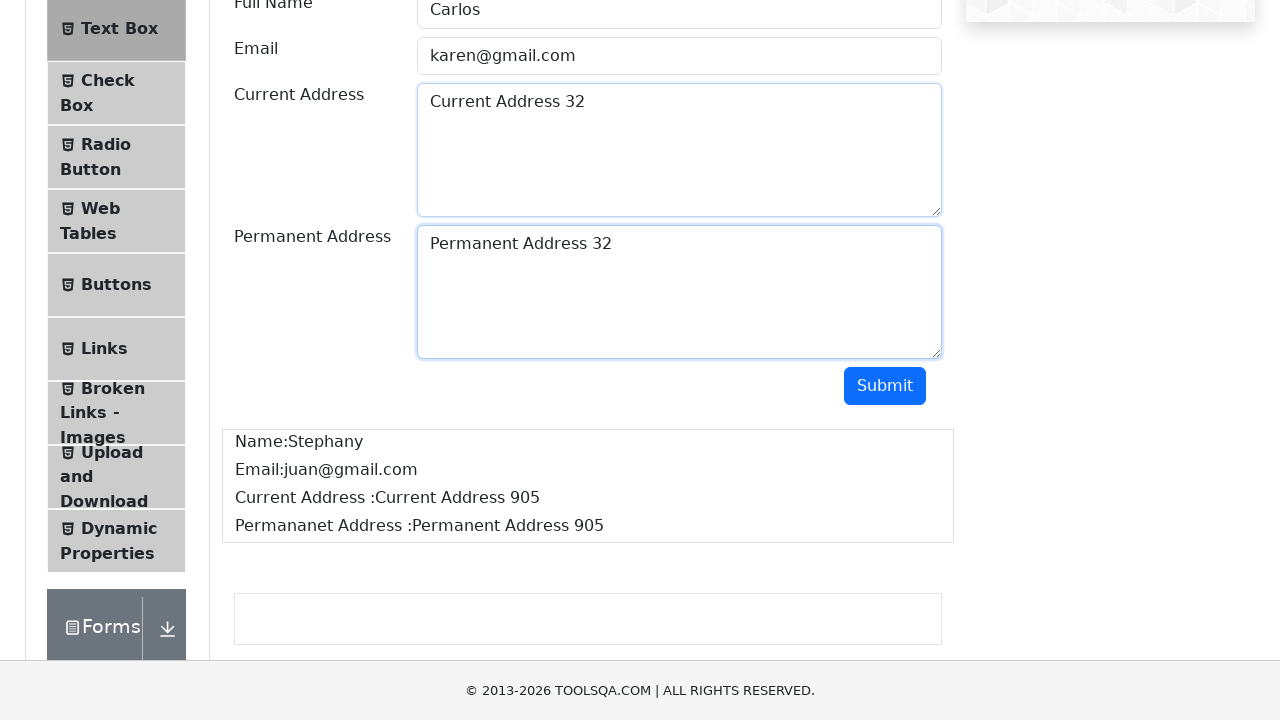

Scrolled down to reveal submit button
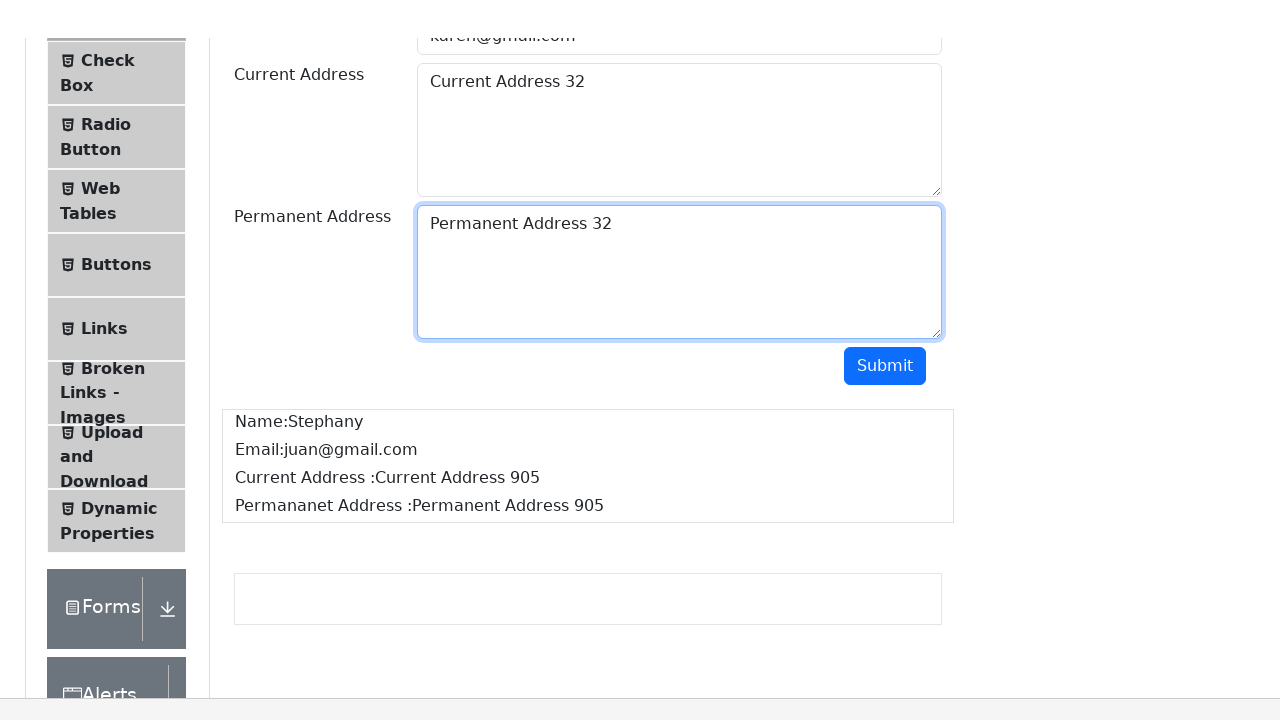

Clicked submit button (iteration 2/6) at (885, 318) on #submit
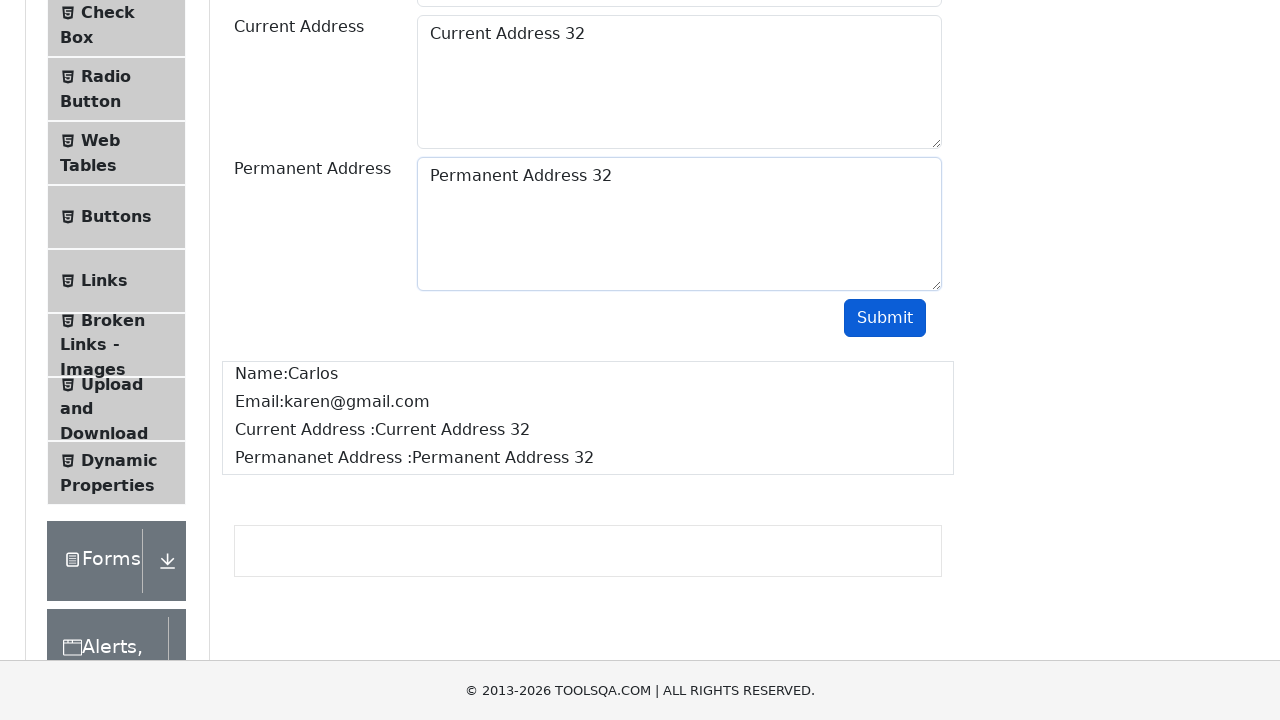

Waited 500ms for form to process
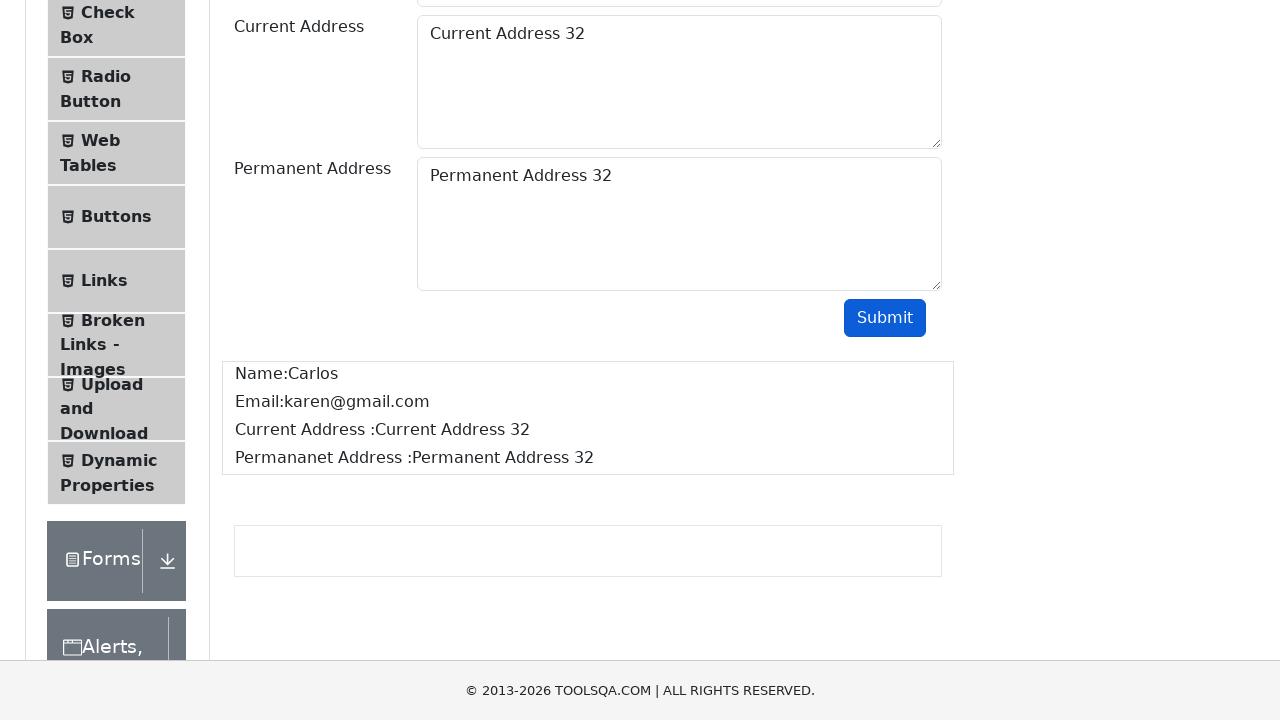

Filled userName field with 'Juan' on #userName
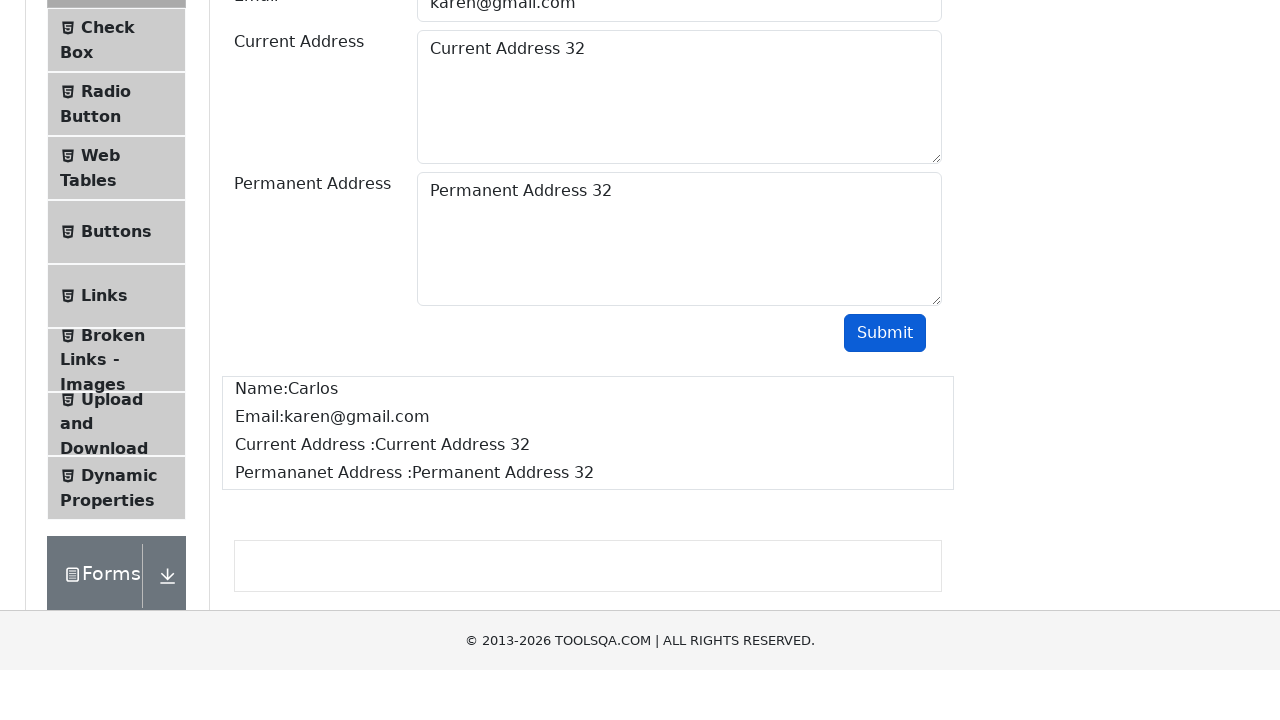

Filled userEmail field with 'antonio@gmail.com' on #userEmail
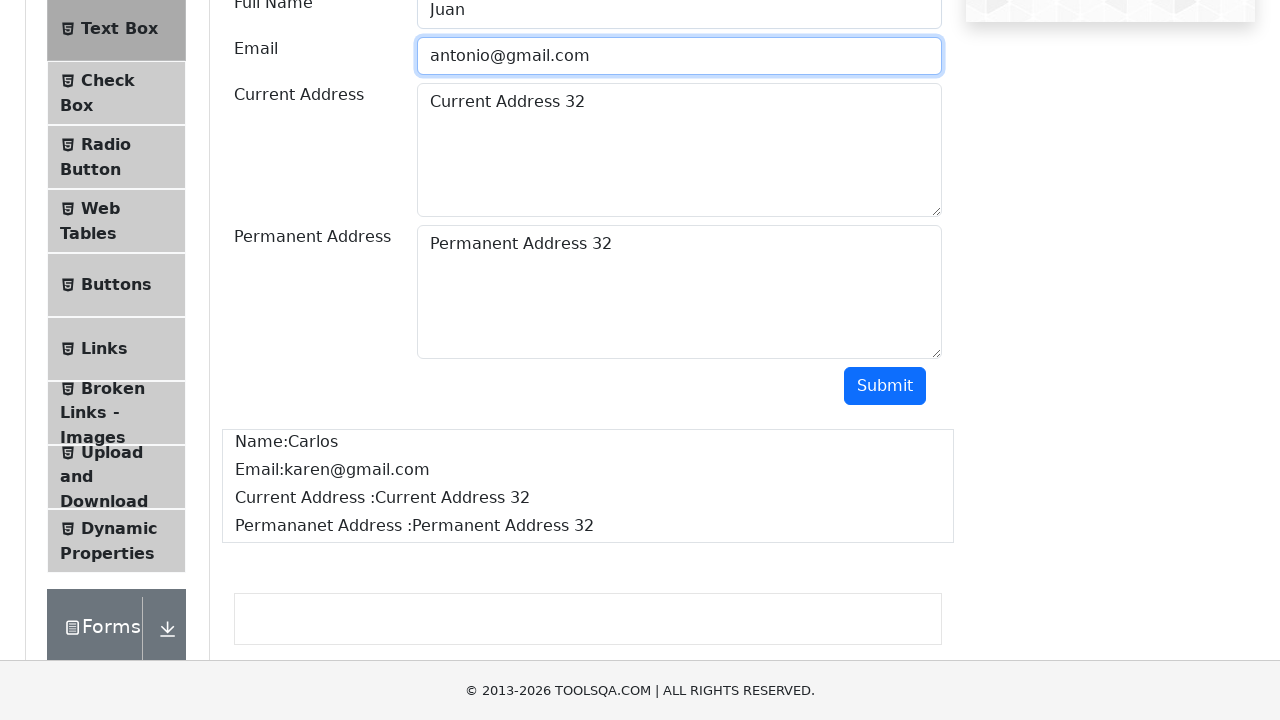

Filled currentAddress field with 'Current Address 944' on #currentAddress
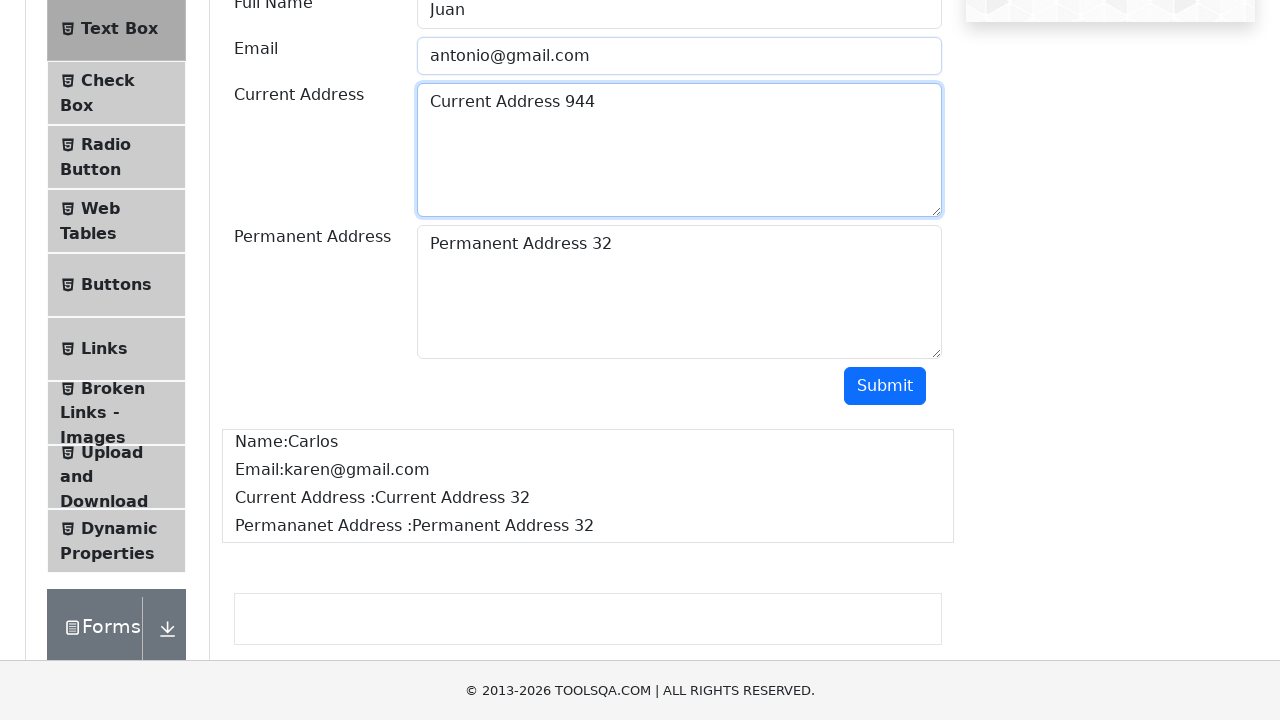

Filled permanentAddress field with 'Permanent Address 944' on #permanentAddress
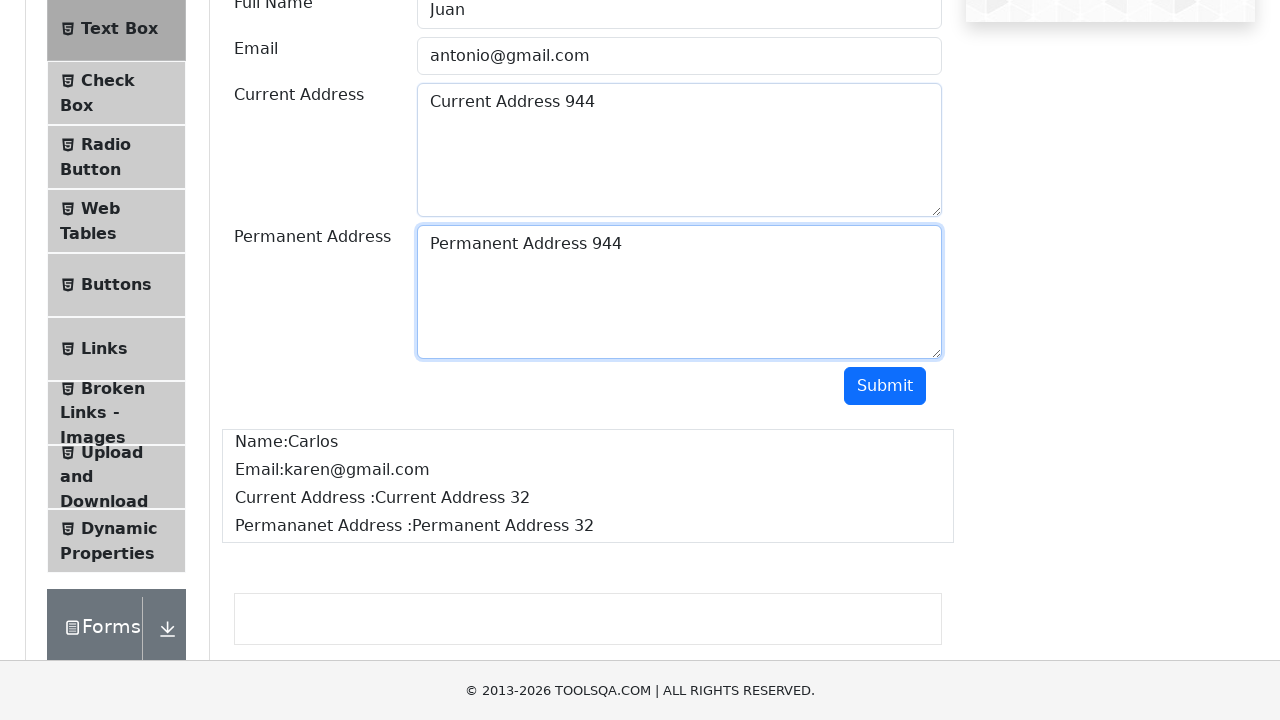

Scrolled down to reveal submit button
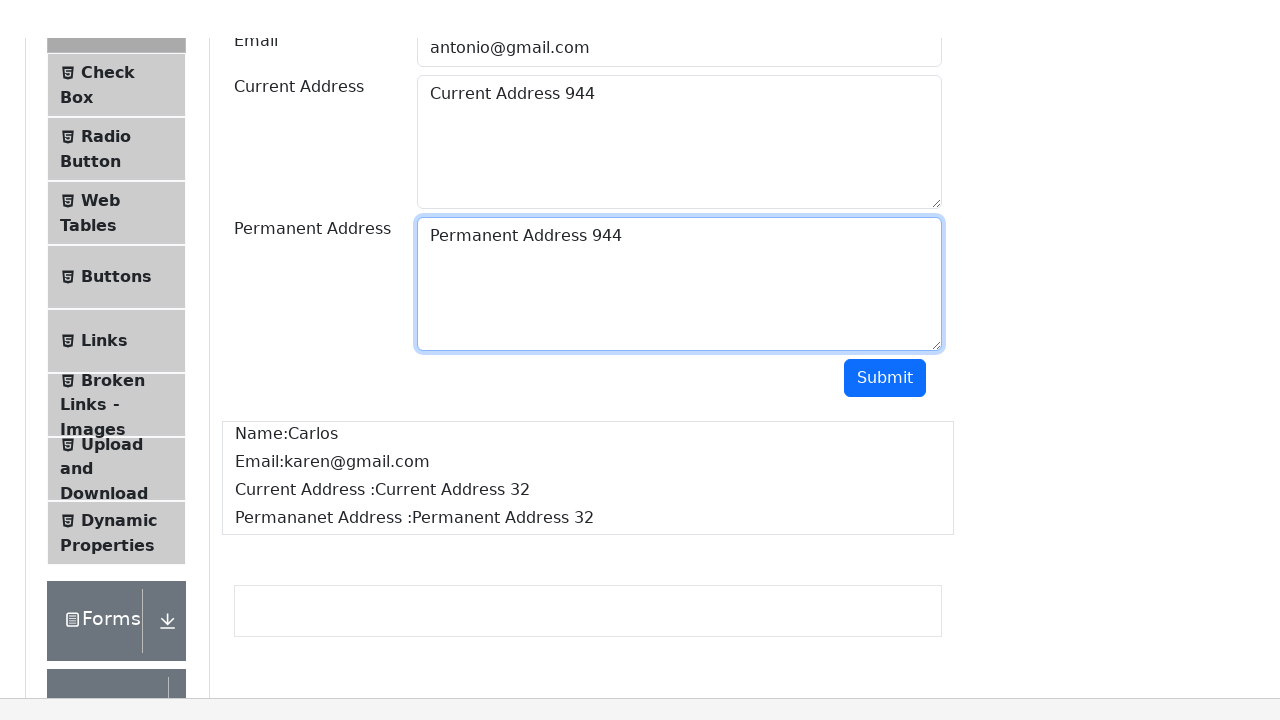

Clicked submit button (iteration 3/6) at (885, 318) on #submit
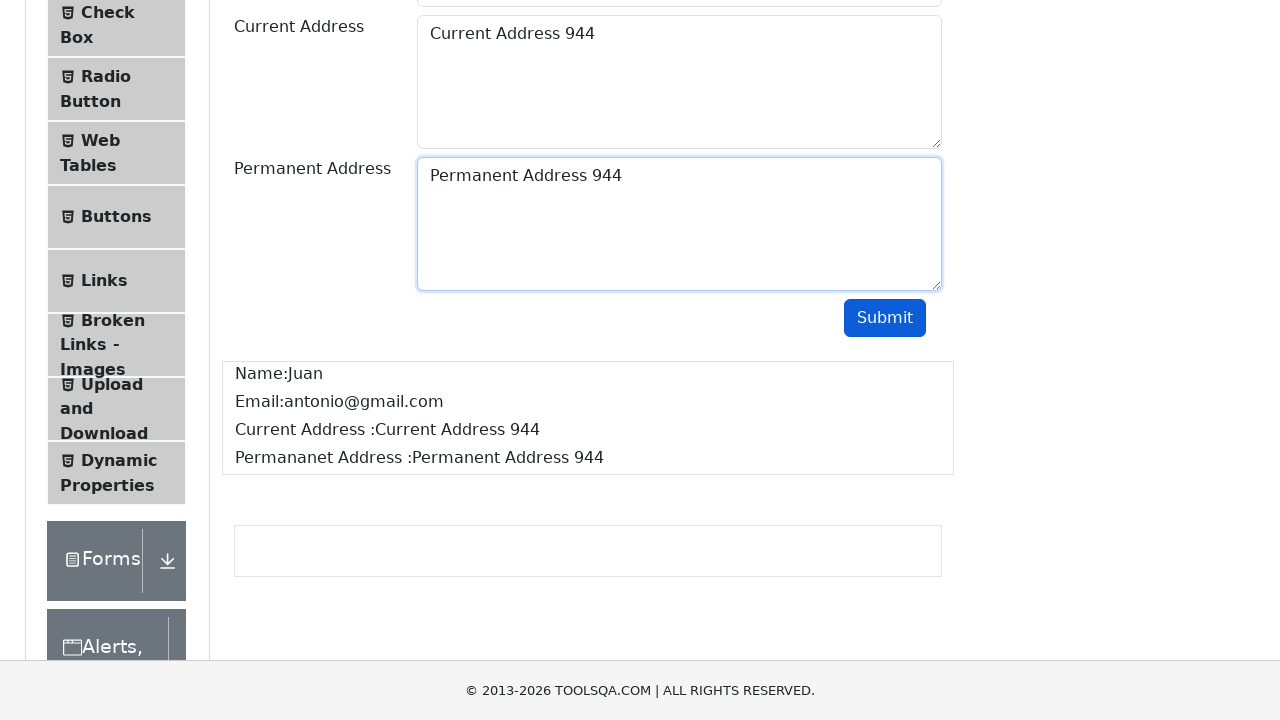

Waited 500ms for form to process
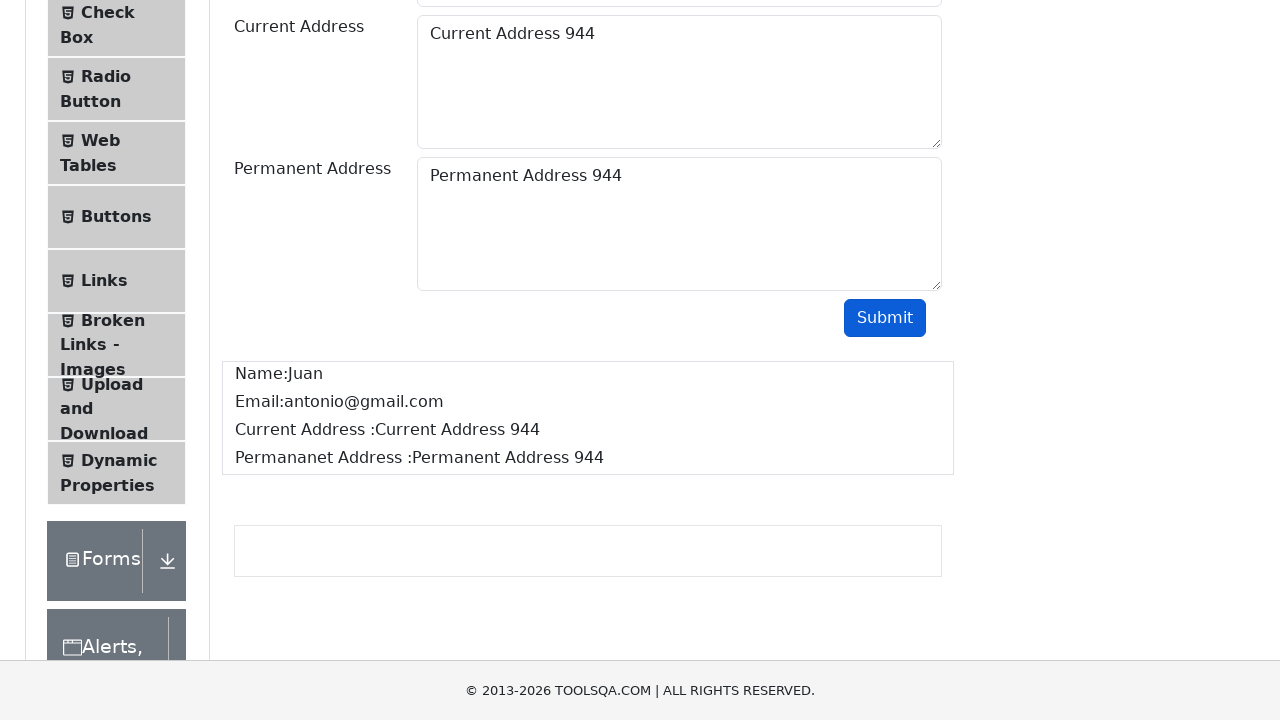

Filled userName field with 'Carlos' on #userName
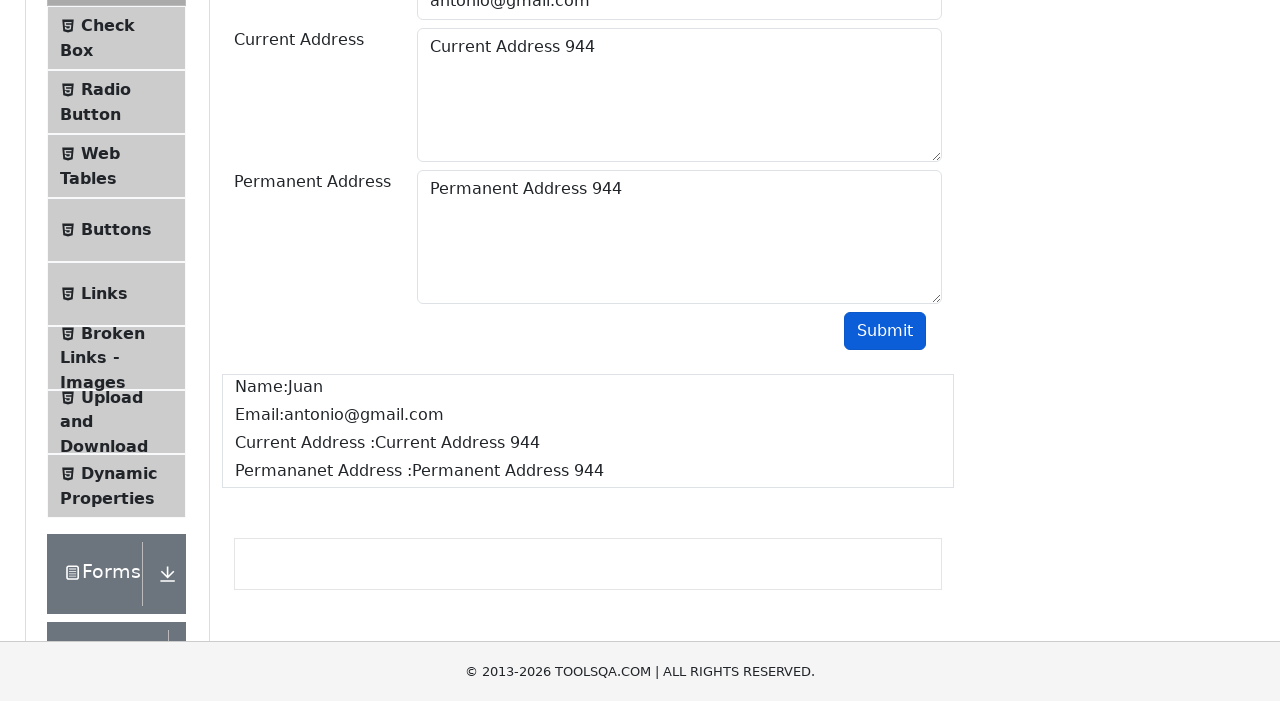

Filled userEmail field with 'karen@gmail.com' on #userEmail
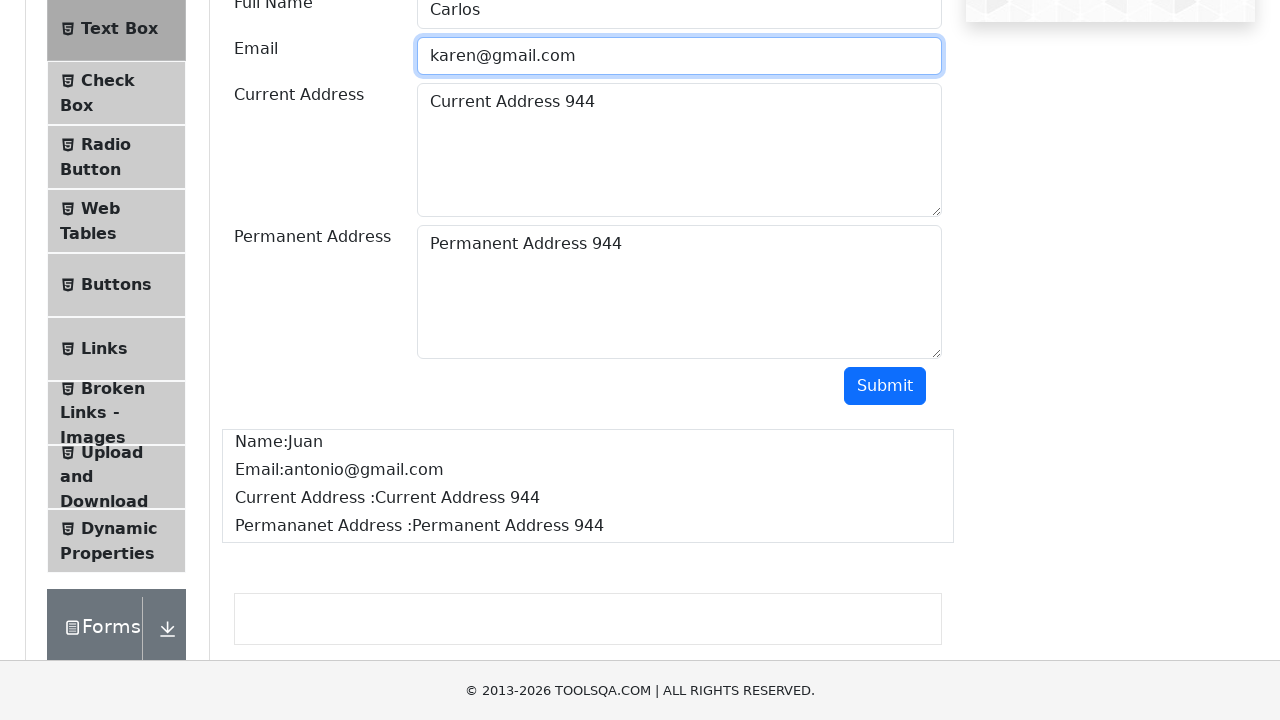

Filled currentAddress field with 'Current Address 89' on #currentAddress
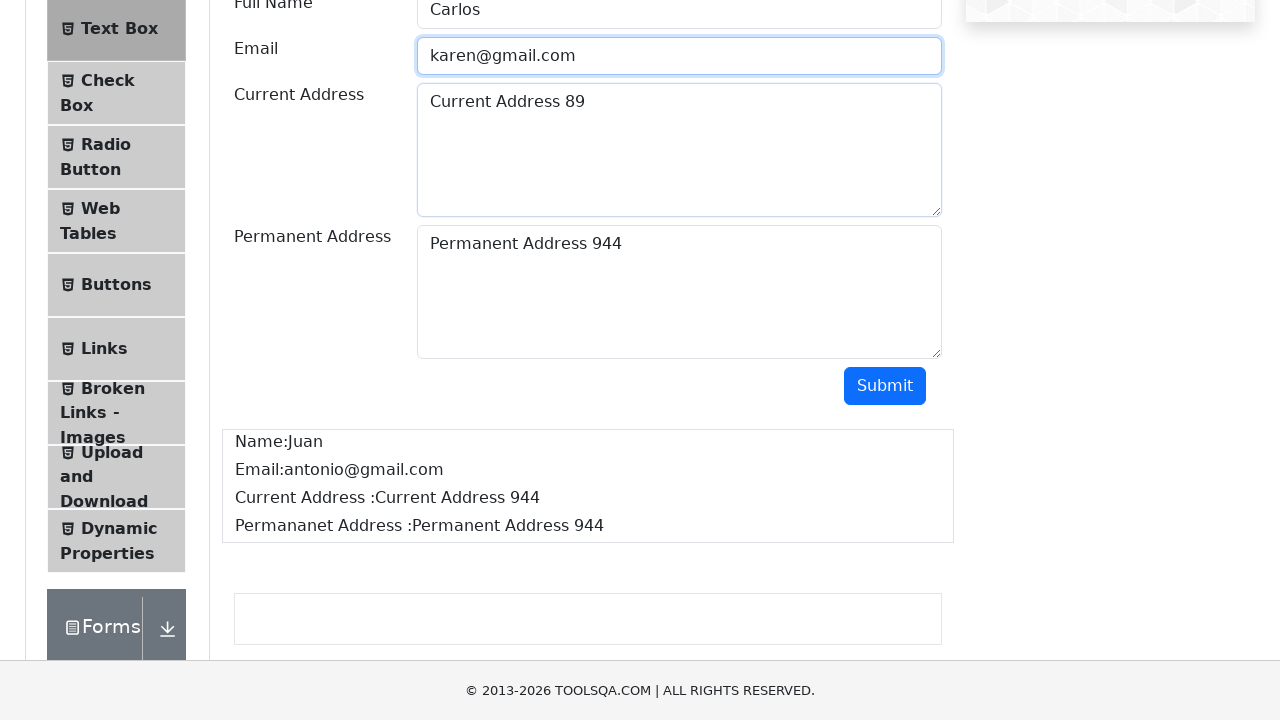

Filled permanentAddress field with 'Permanent Address 89' on #permanentAddress
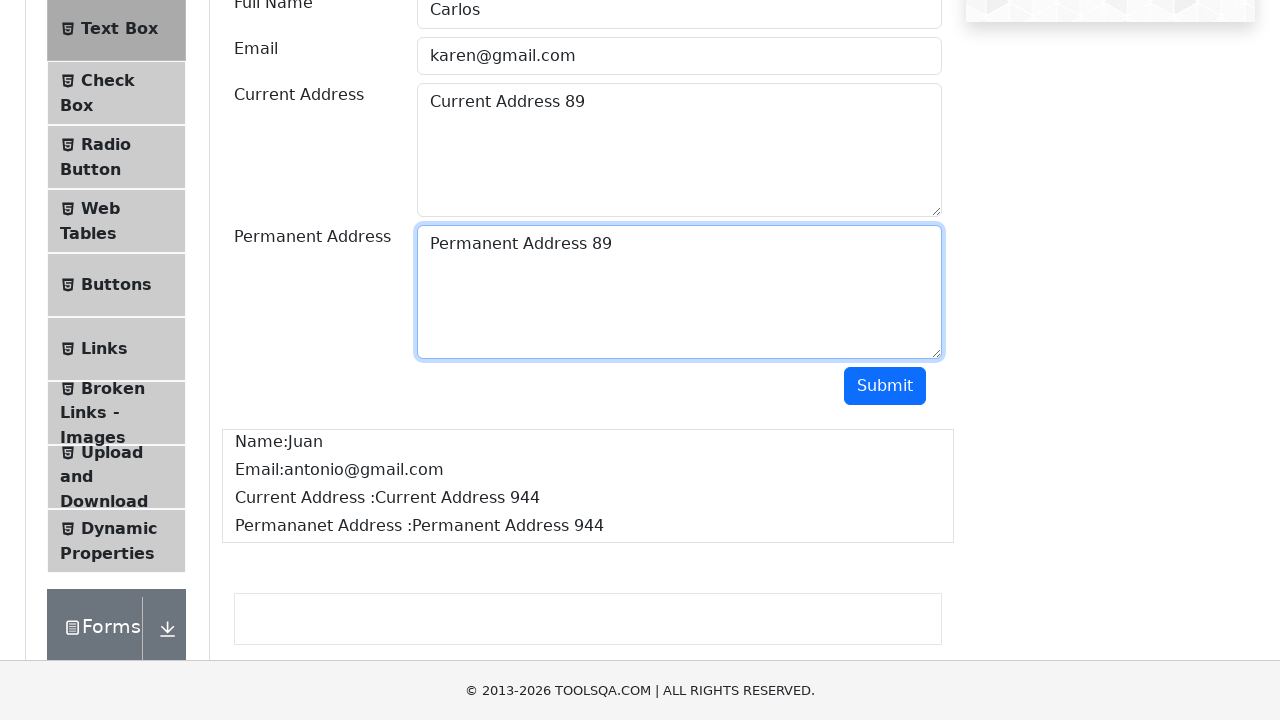

Scrolled down to reveal submit button
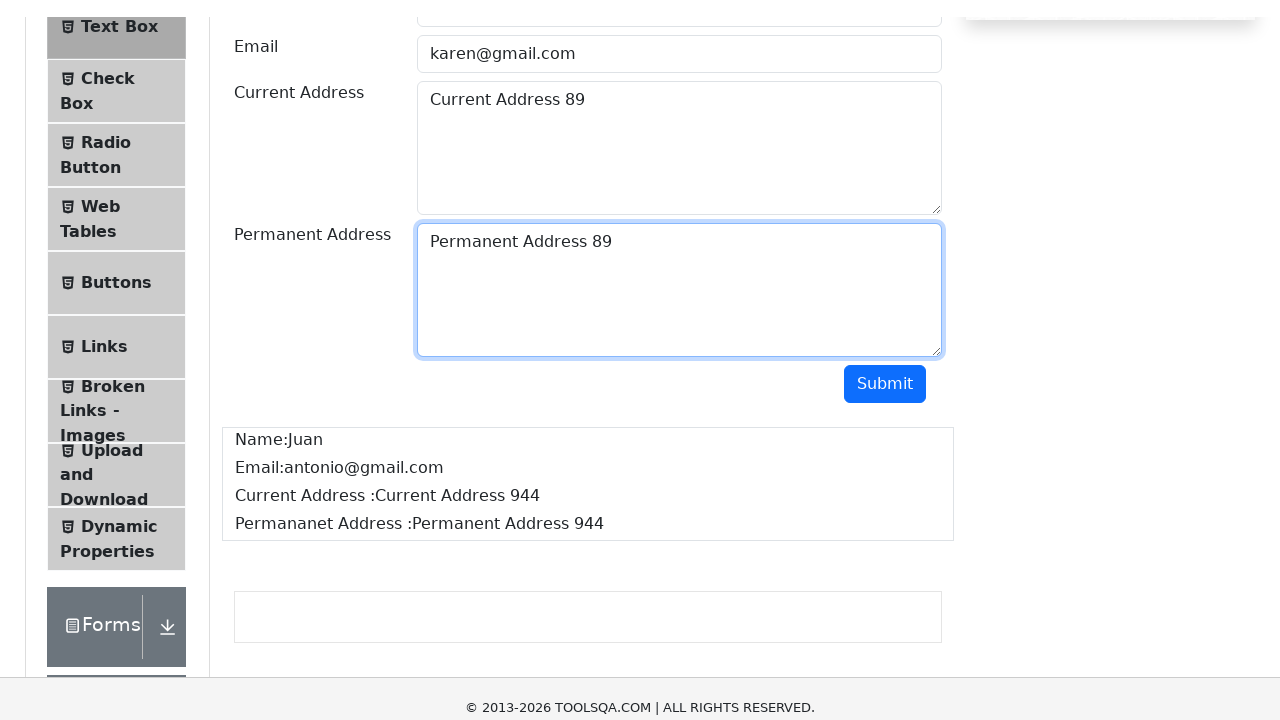

Clicked submit button (iteration 4/6) at (885, 318) on #submit
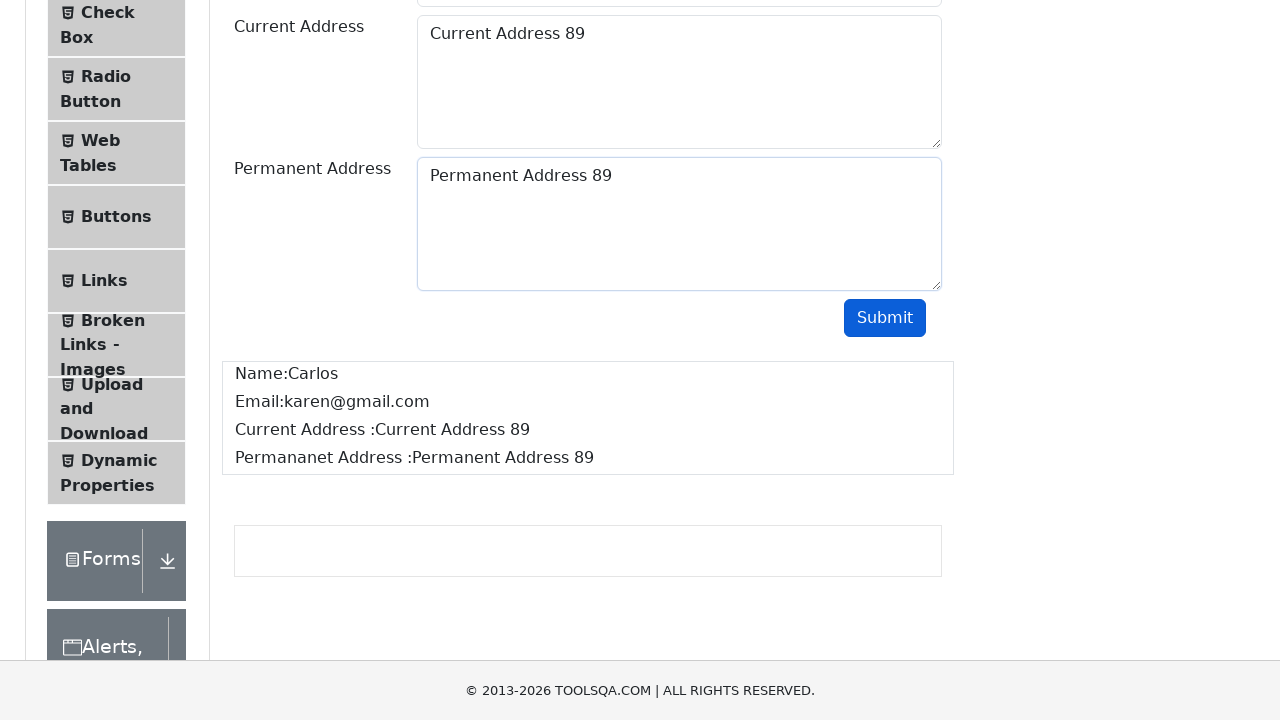

Waited 500ms for form to process
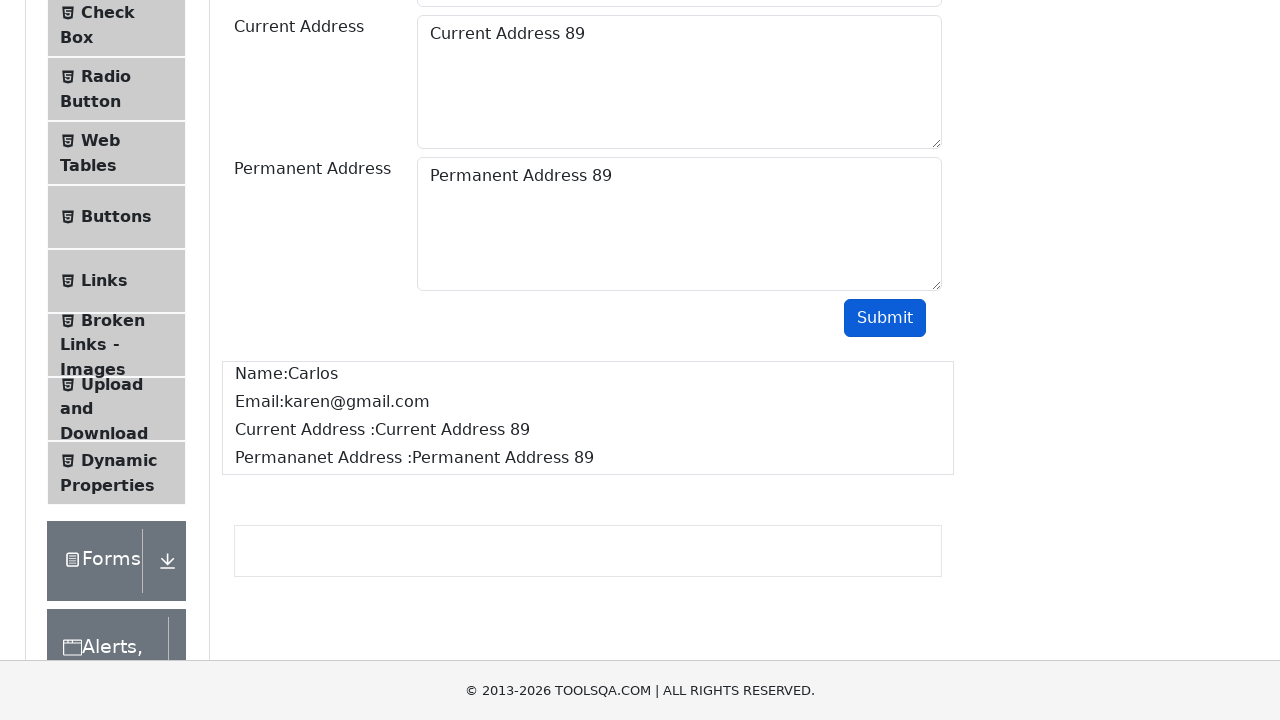

Filled userName field with 'Juan' on #userName
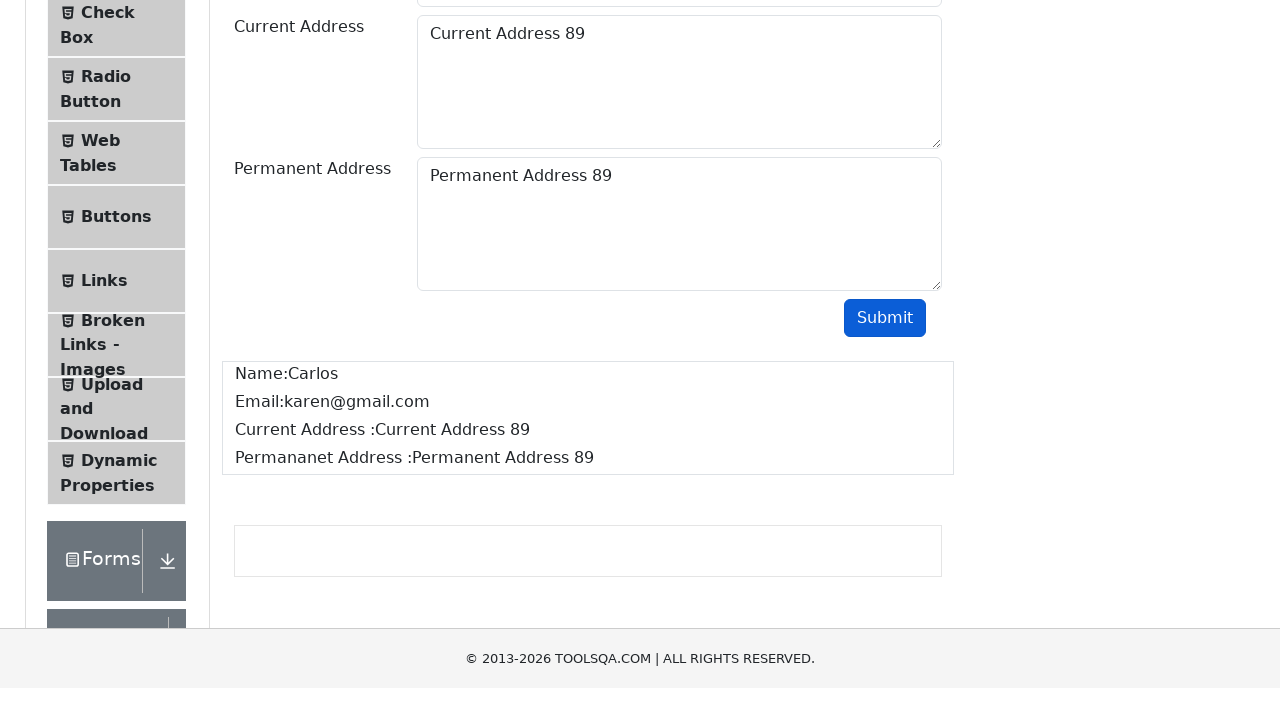

Filled userEmail field with 'antonio@gmail.com' on #userEmail
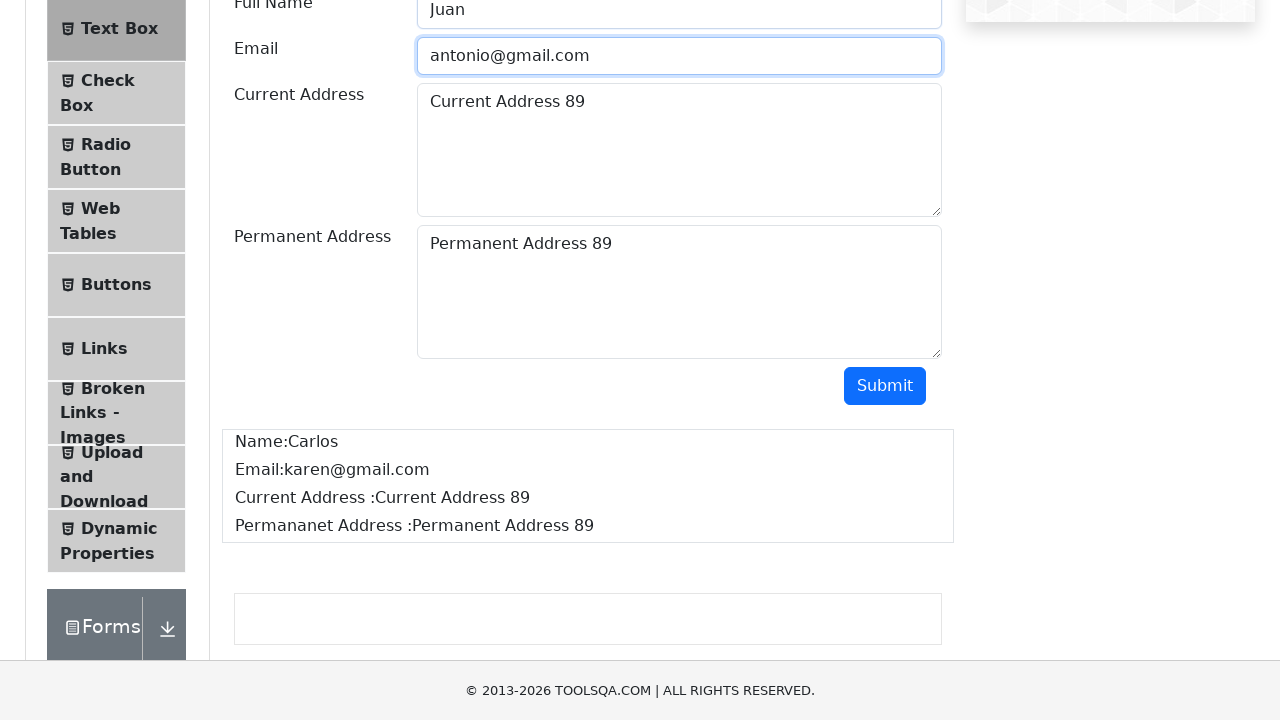

Filled currentAddress field with 'Current Address 157' on #currentAddress
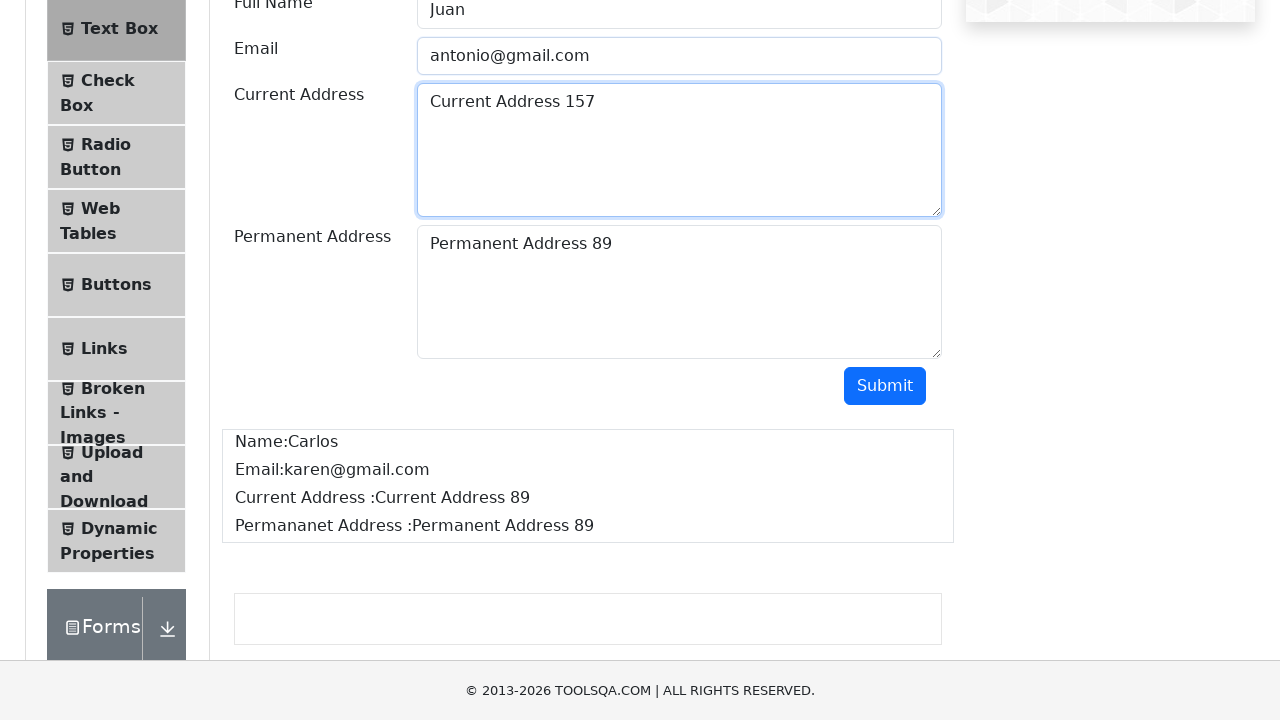

Filled permanentAddress field with 'Permanent Address 157' on #permanentAddress
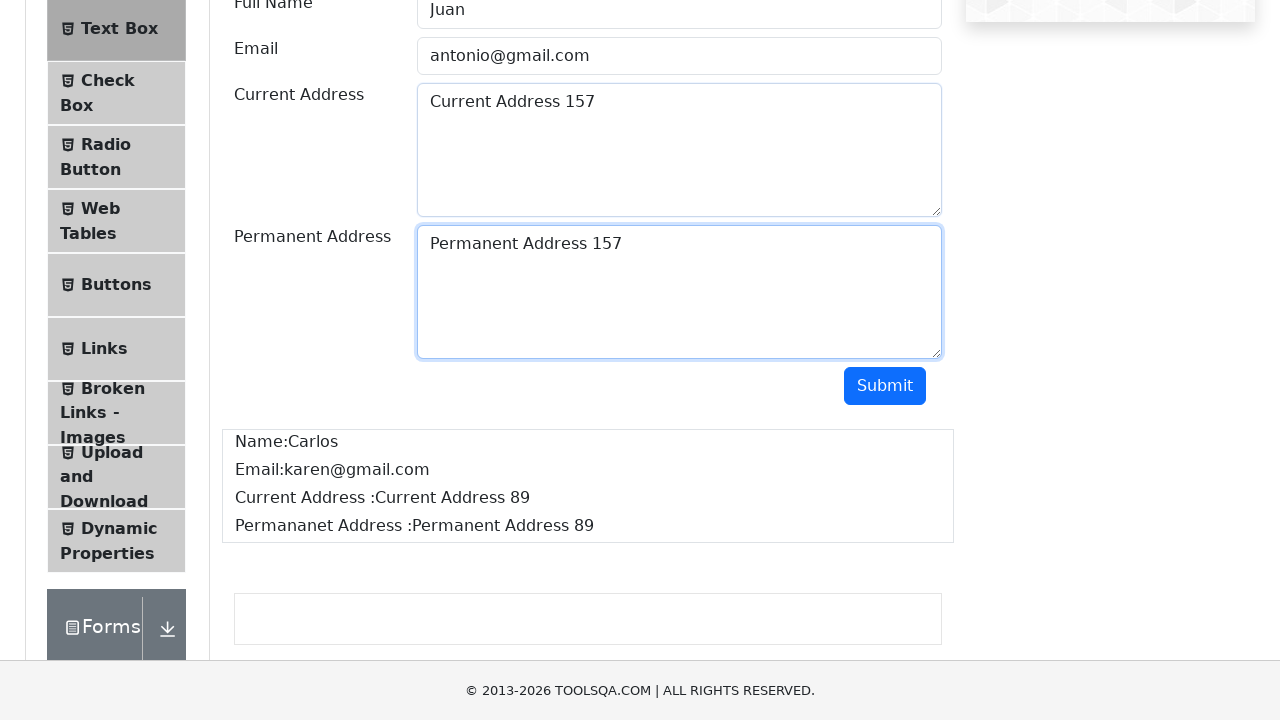

Scrolled down to reveal submit button
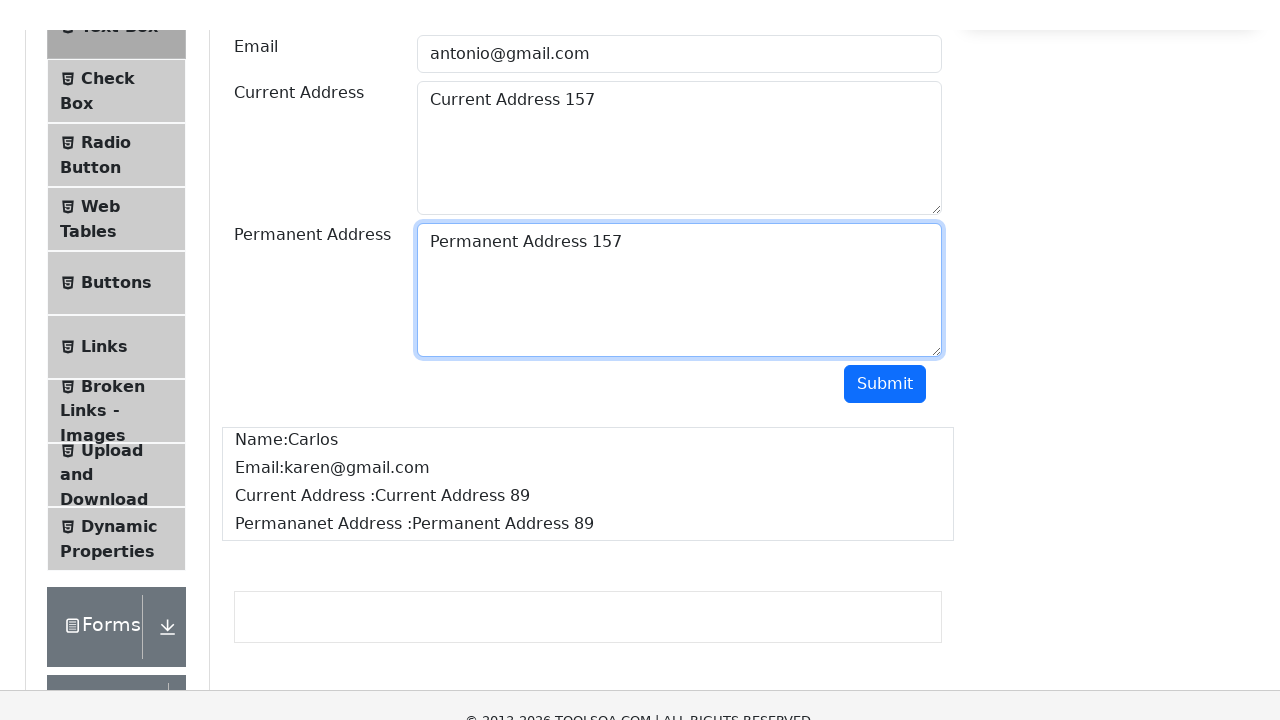

Clicked submit button (iteration 5/6) at (885, 318) on #submit
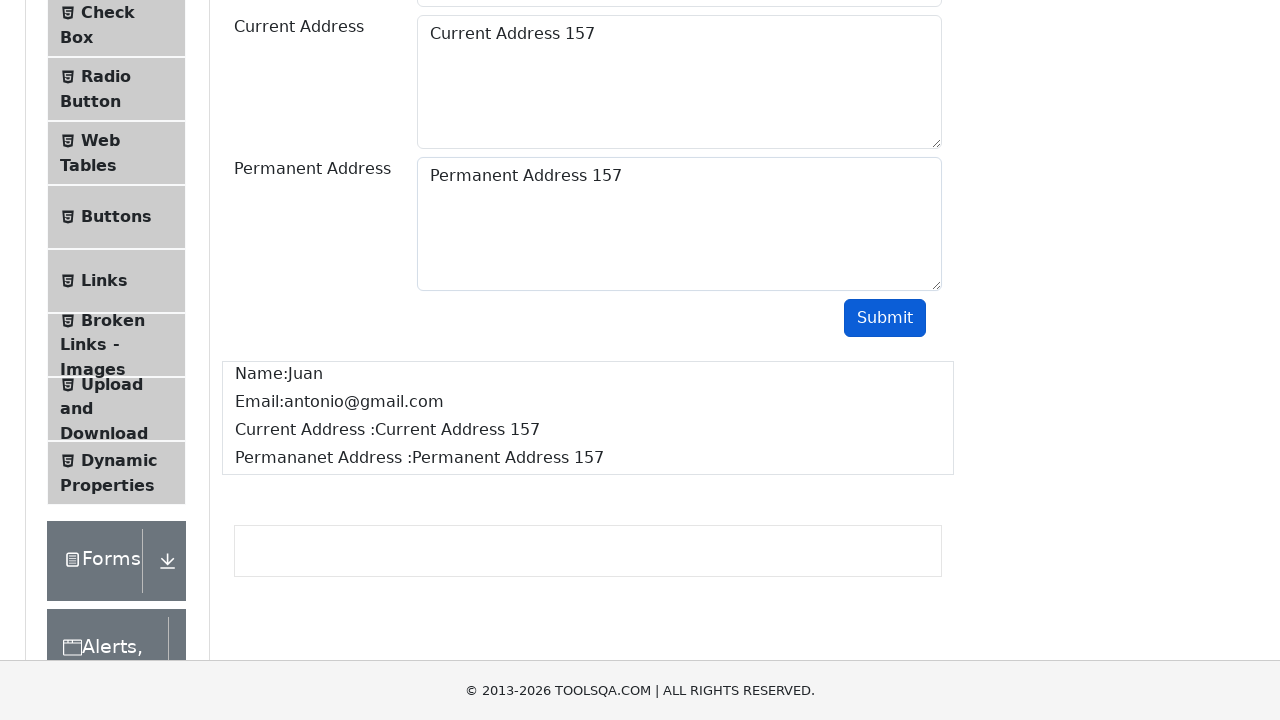

Waited 500ms for form to process
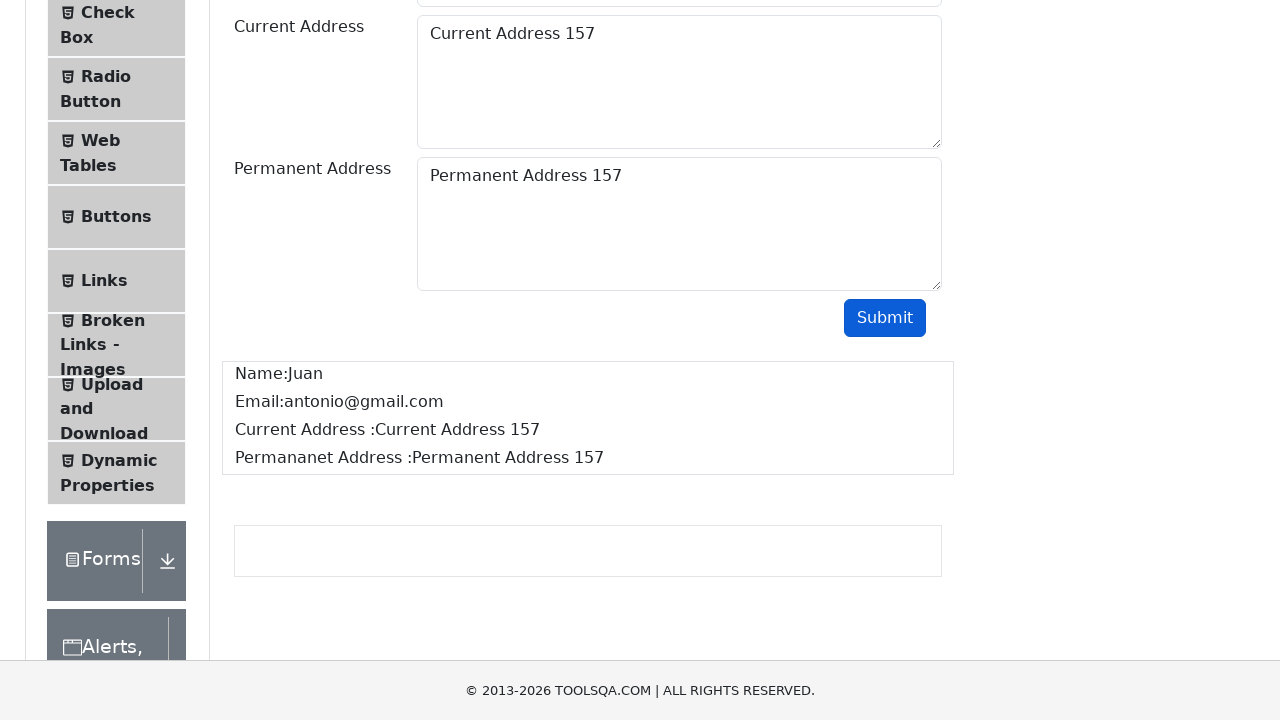

Filled userName field with 'Perla' on #userName
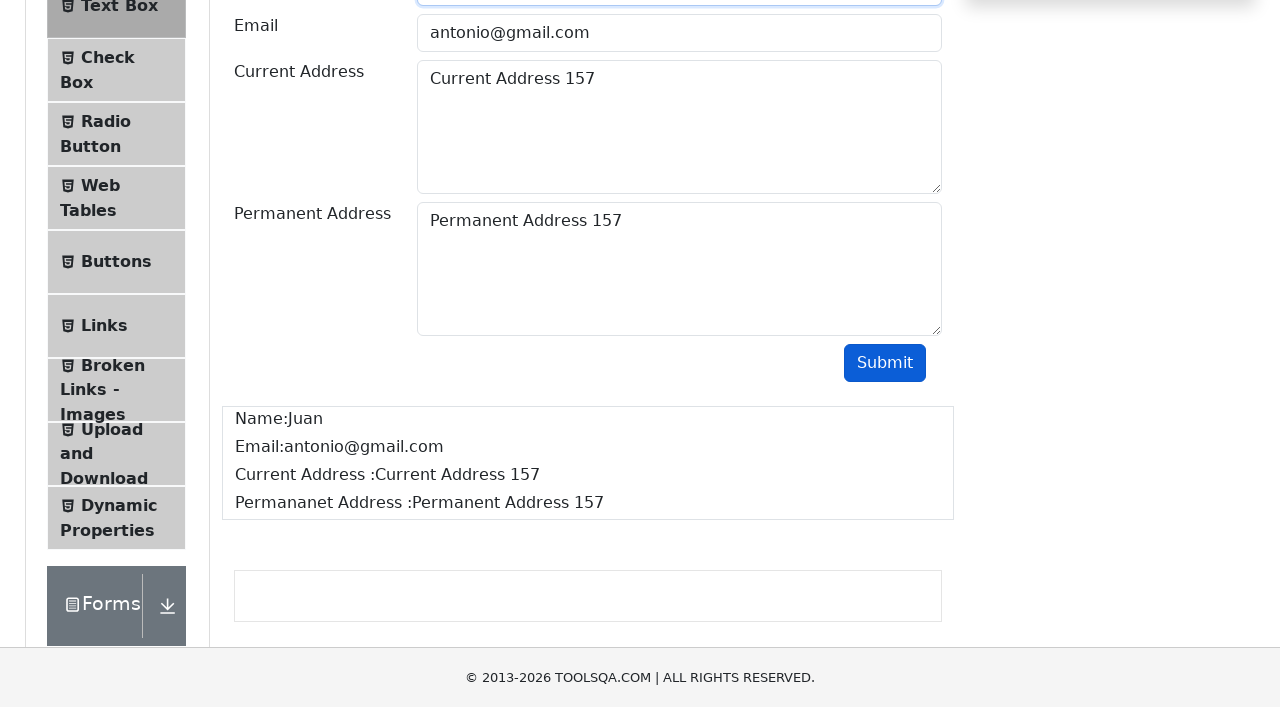

Filled userEmail field with 'karen@gmail.com' on #userEmail
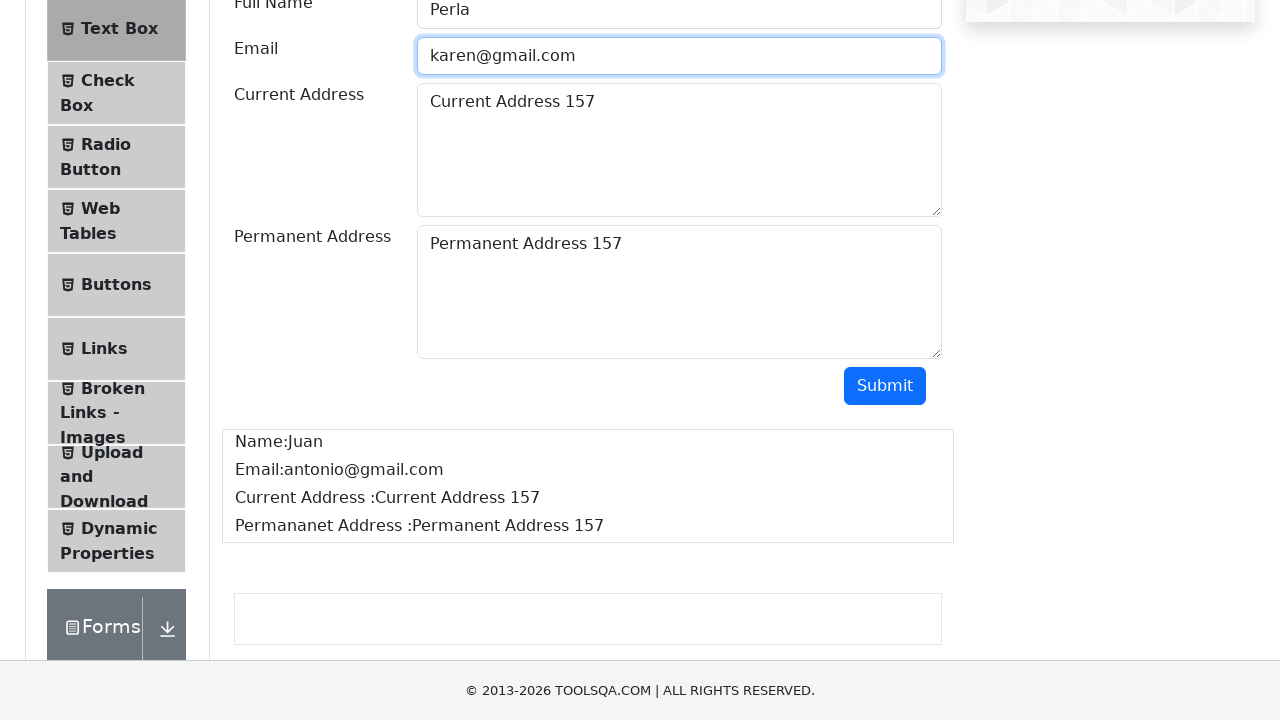

Filled currentAddress field with 'Current Address 230' on #currentAddress
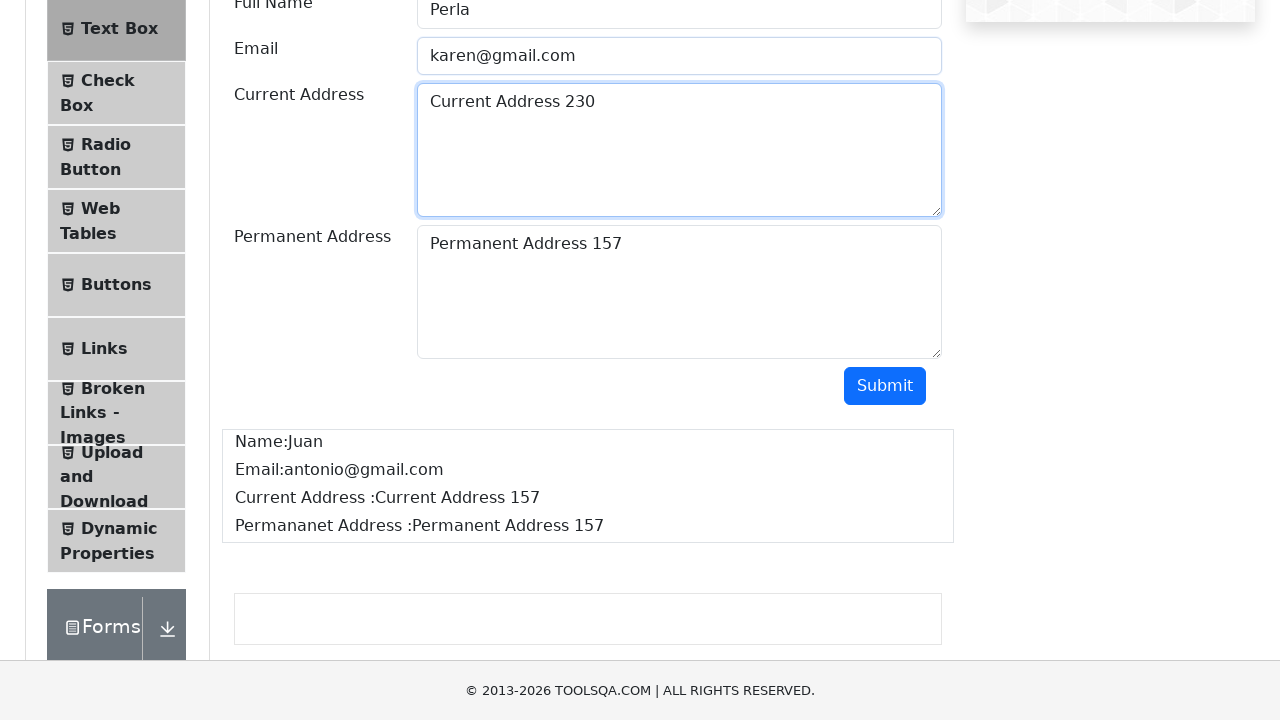

Filled permanentAddress field with 'Permanent Address 230' on #permanentAddress
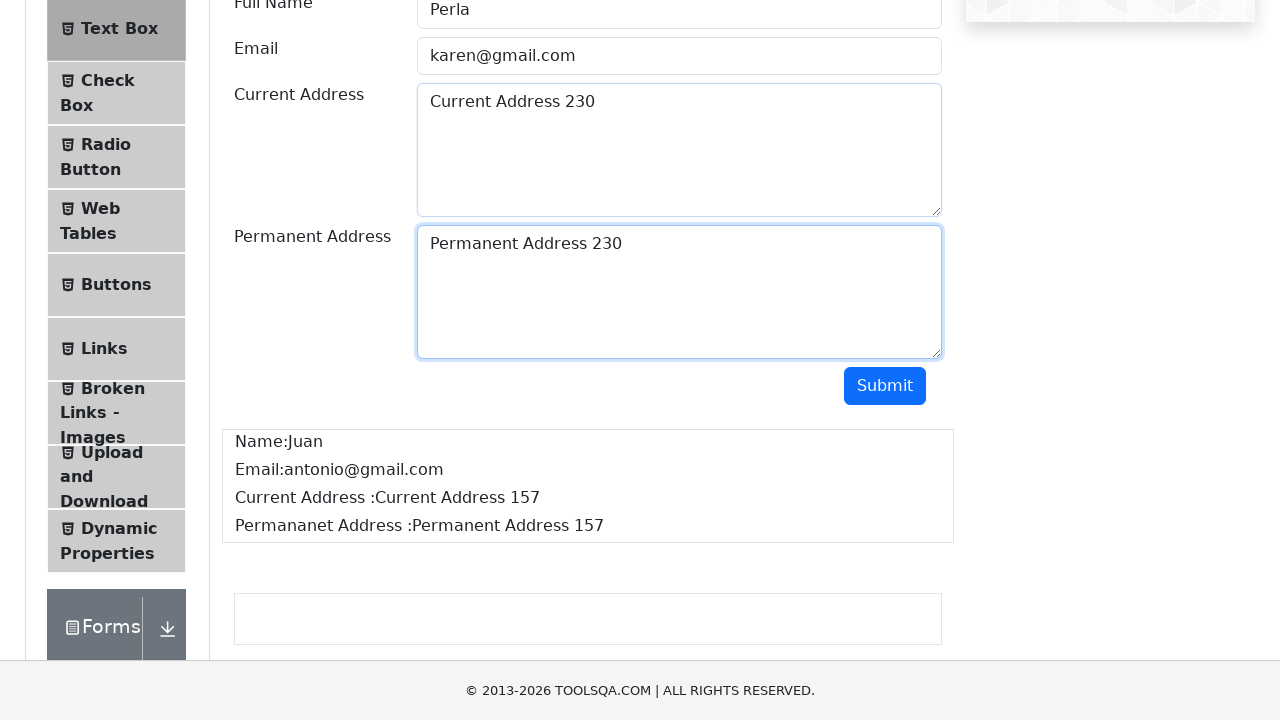

Scrolled down to reveal submit button
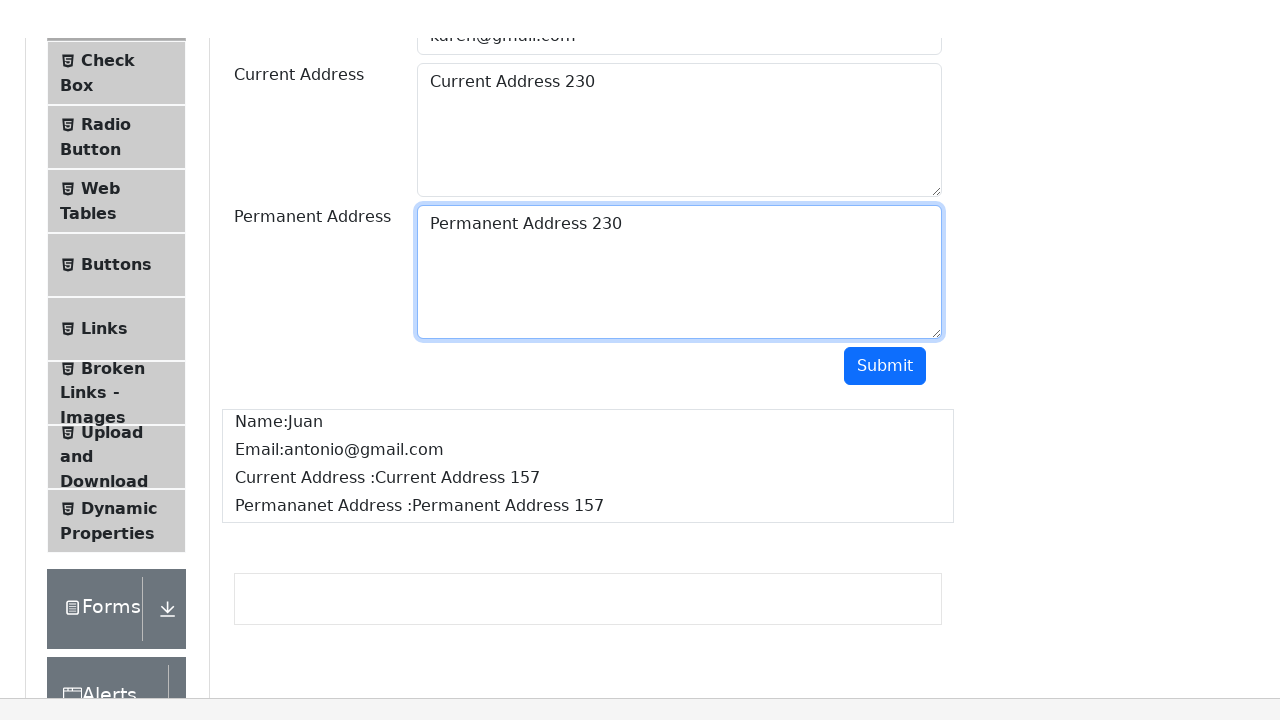

Clicked submit button (iteration 6/6) at (885, 318) on #submit
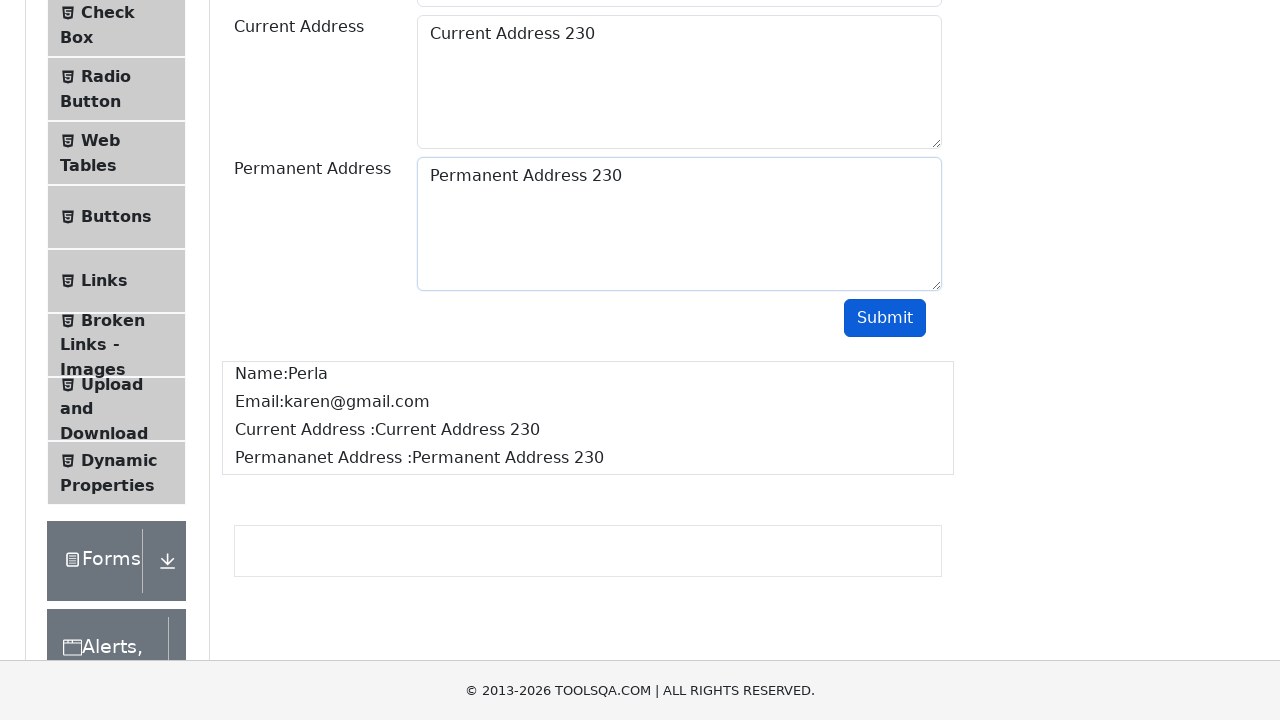

Waited 500ms for form to process
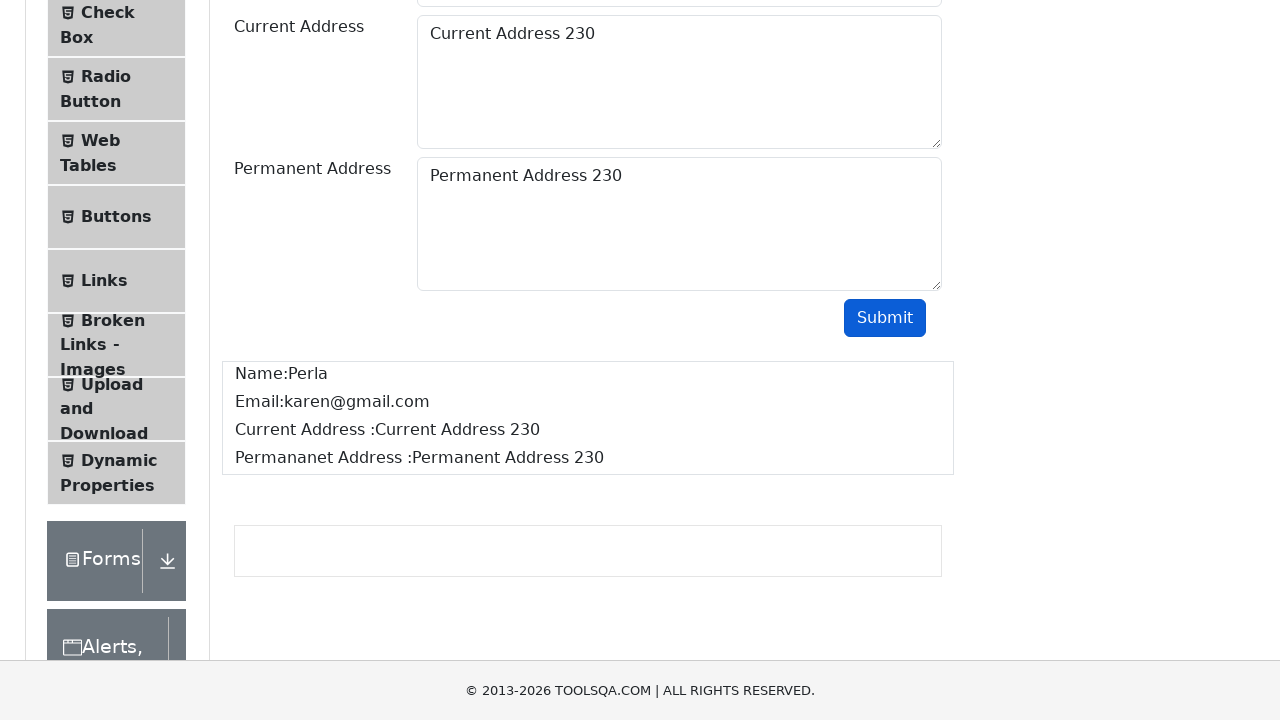

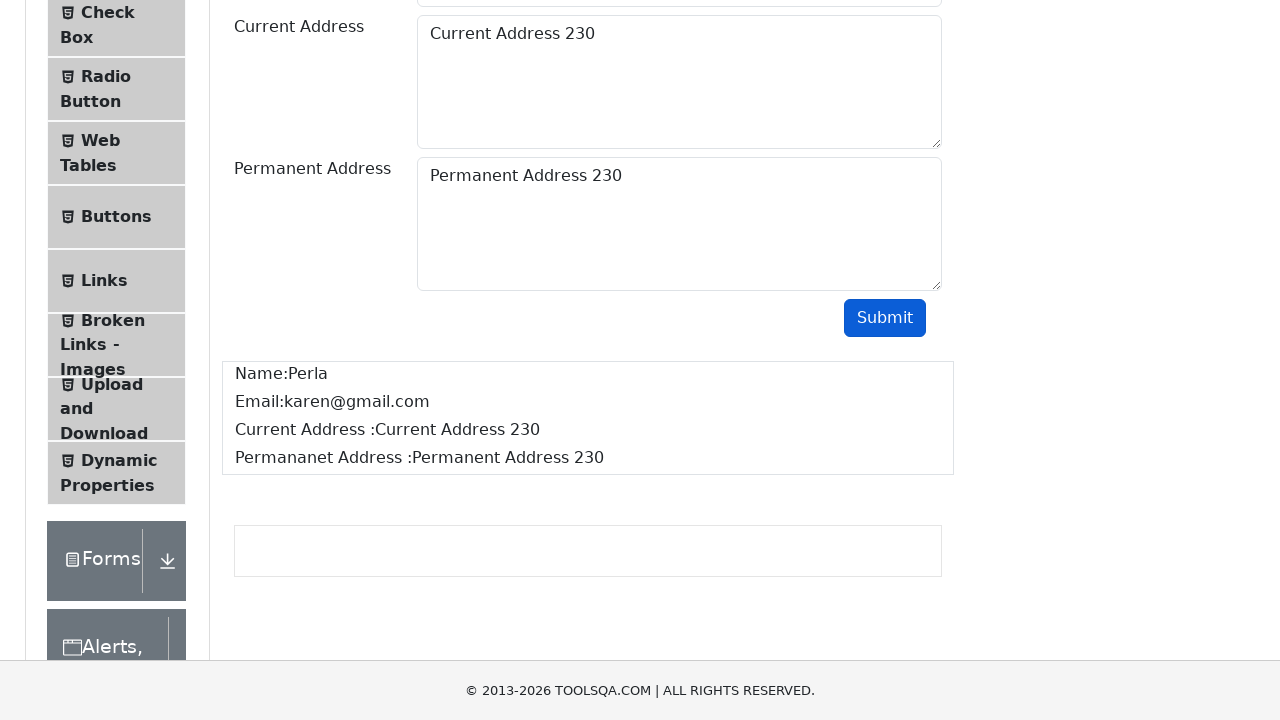